Navigates to a page about HTML radio buttons and verifies that all links on the page are working by checking their HTTP response codes

Starting URL: http://www.quackit.com/html/codes/html_radio_button.cfm

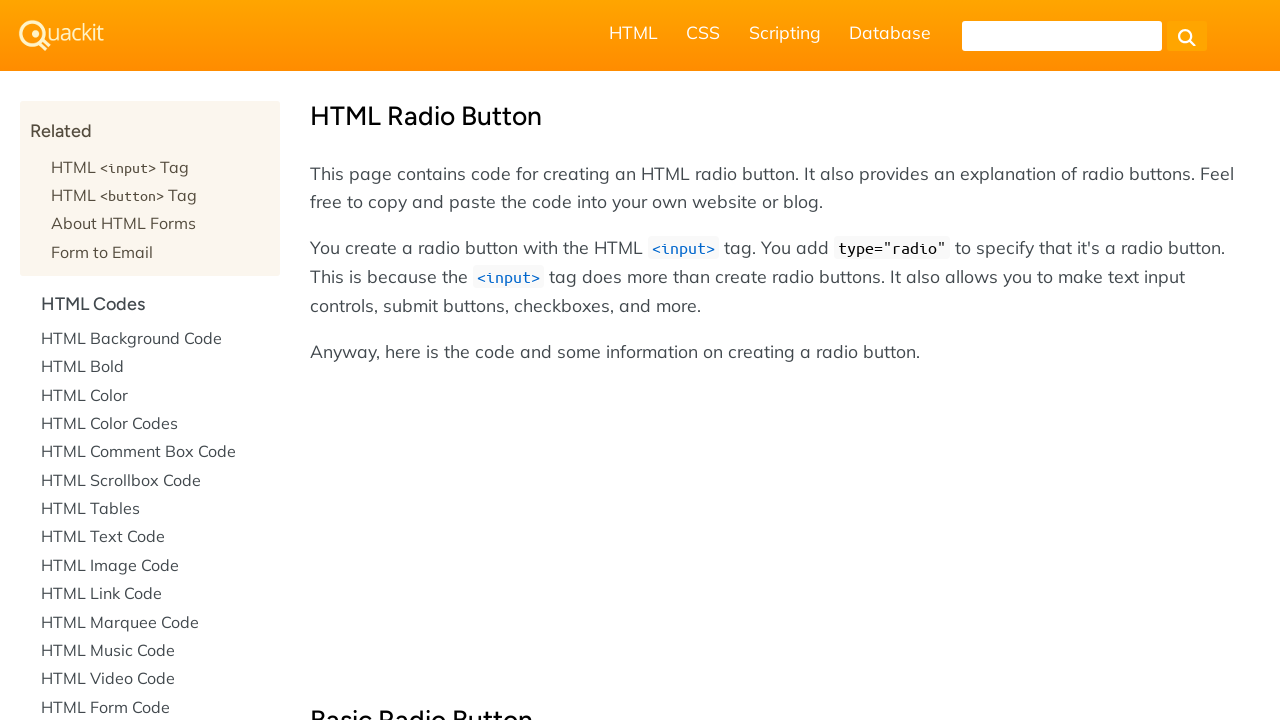

Navigated to HTML radio button codes page
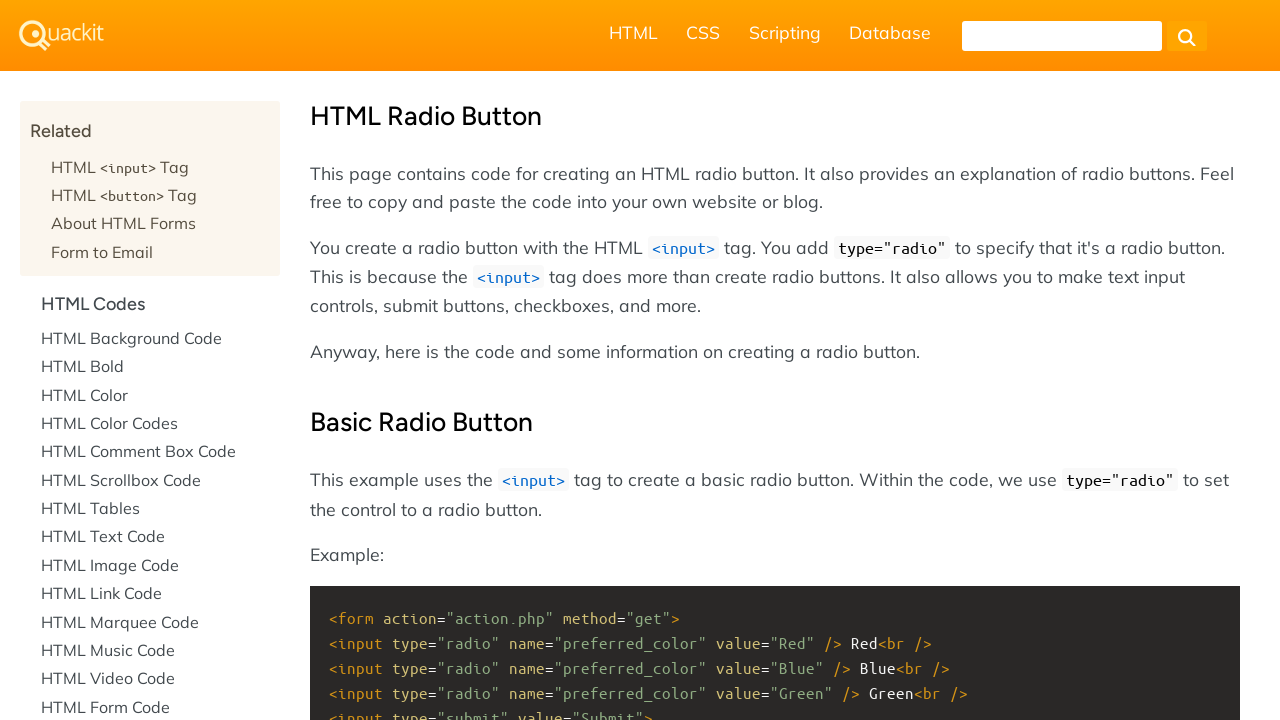

Page loaded with network idle state
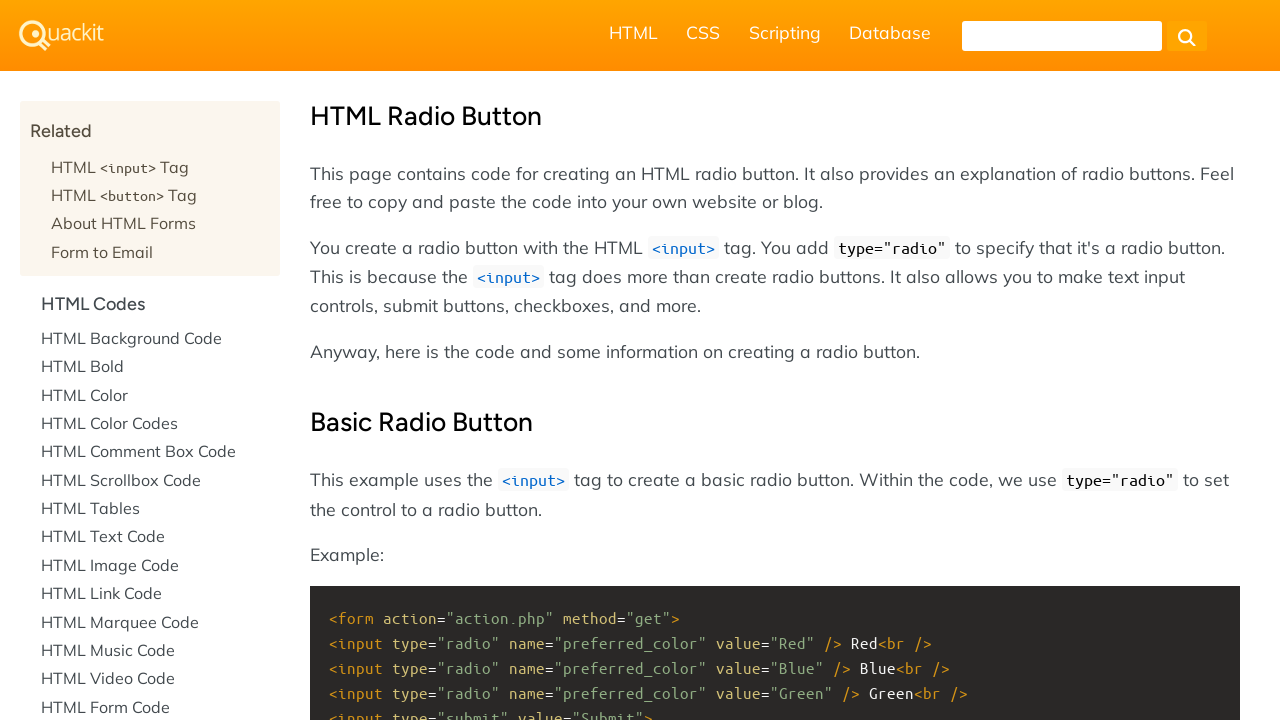

Verified 'Groups of Radio Buttons' content is present on page
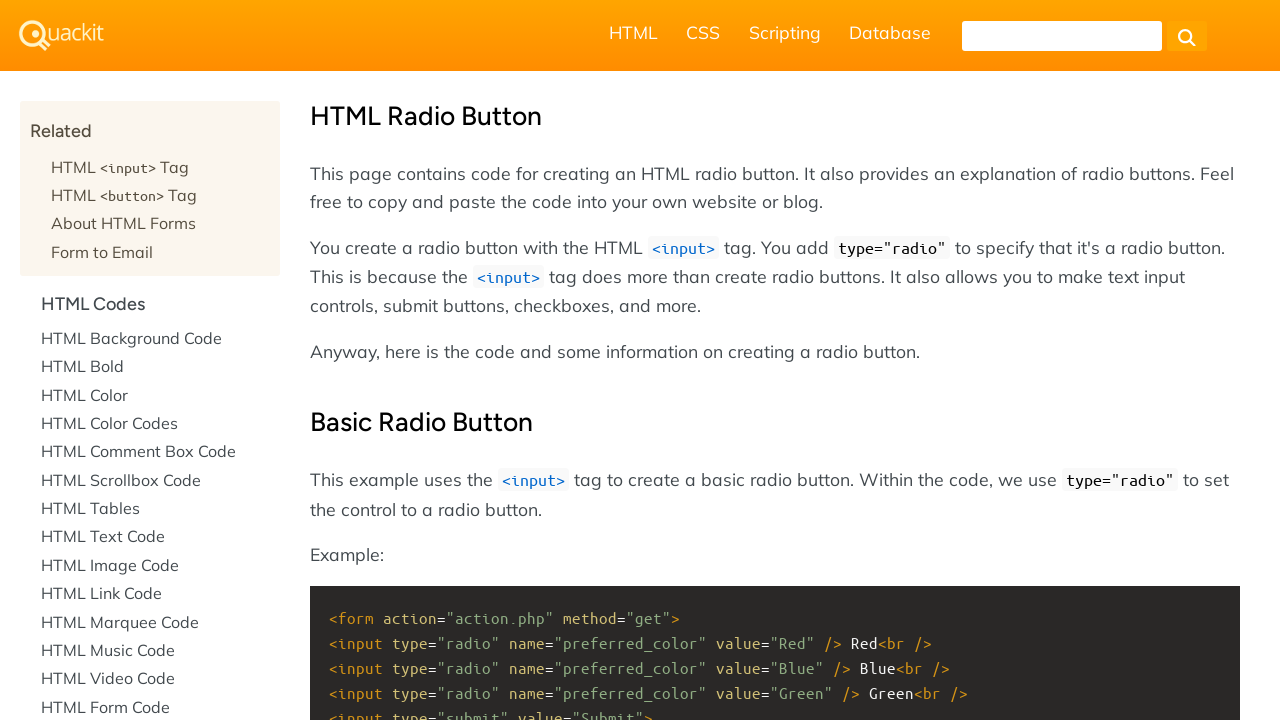

Found 55 links on the page
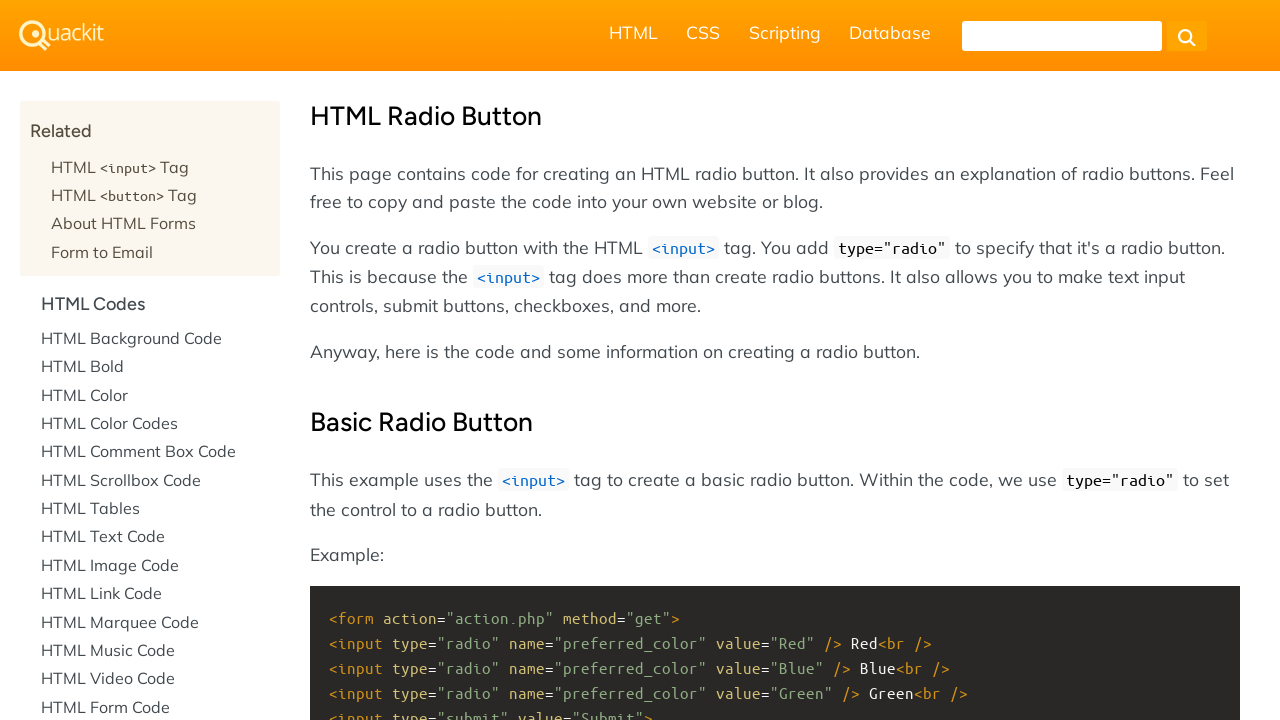

Failed to verify link '/' - exception occurred
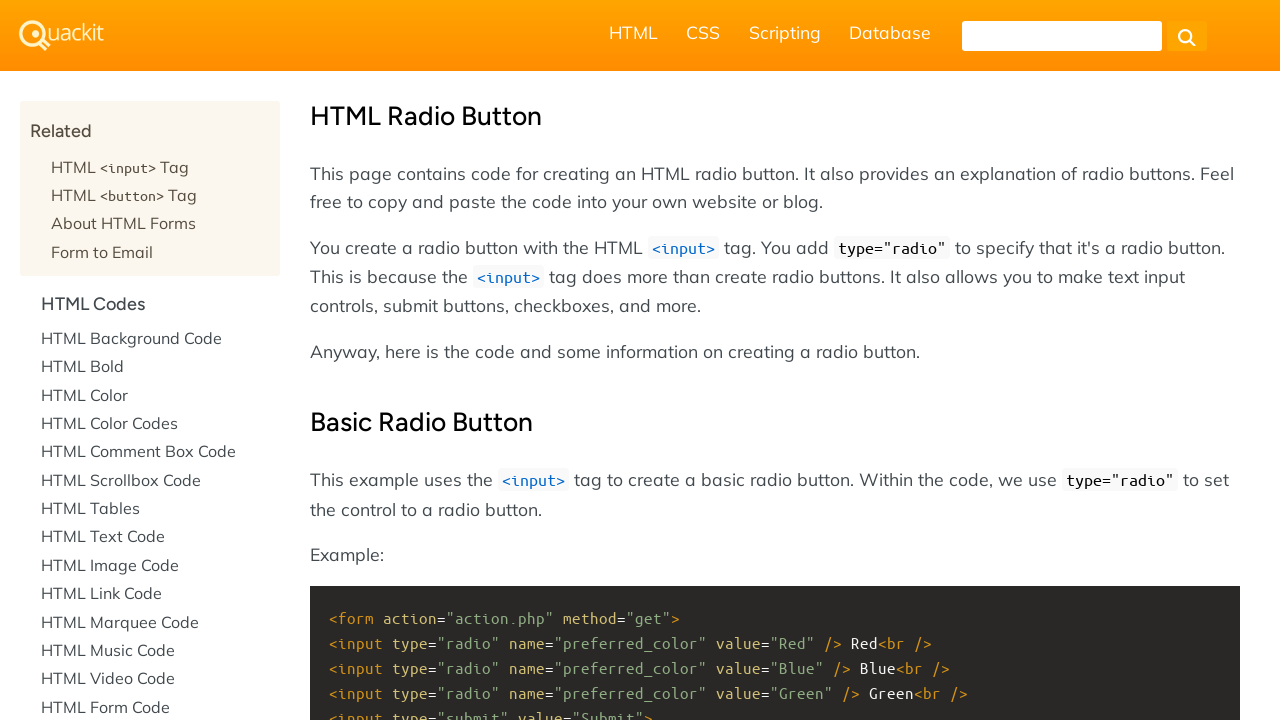

Failed to verify link '/html/' - exception occurred
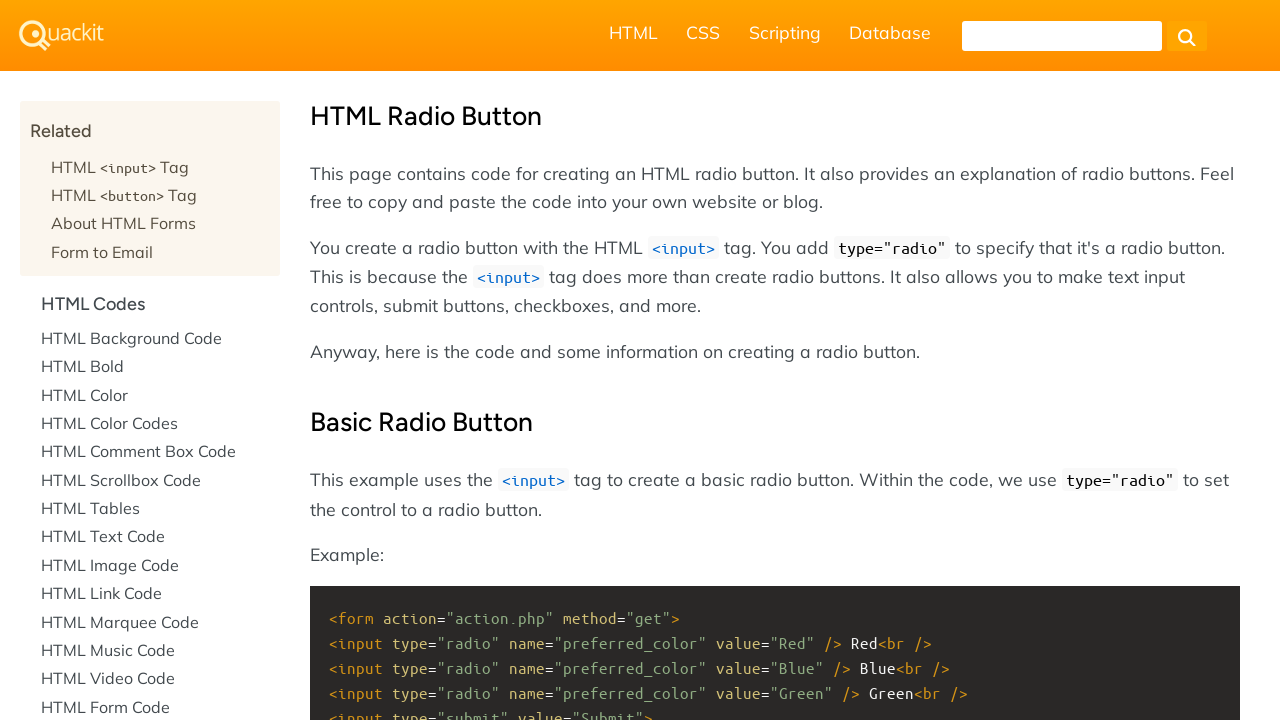

Failed to verify link '/css/' - exception occurred
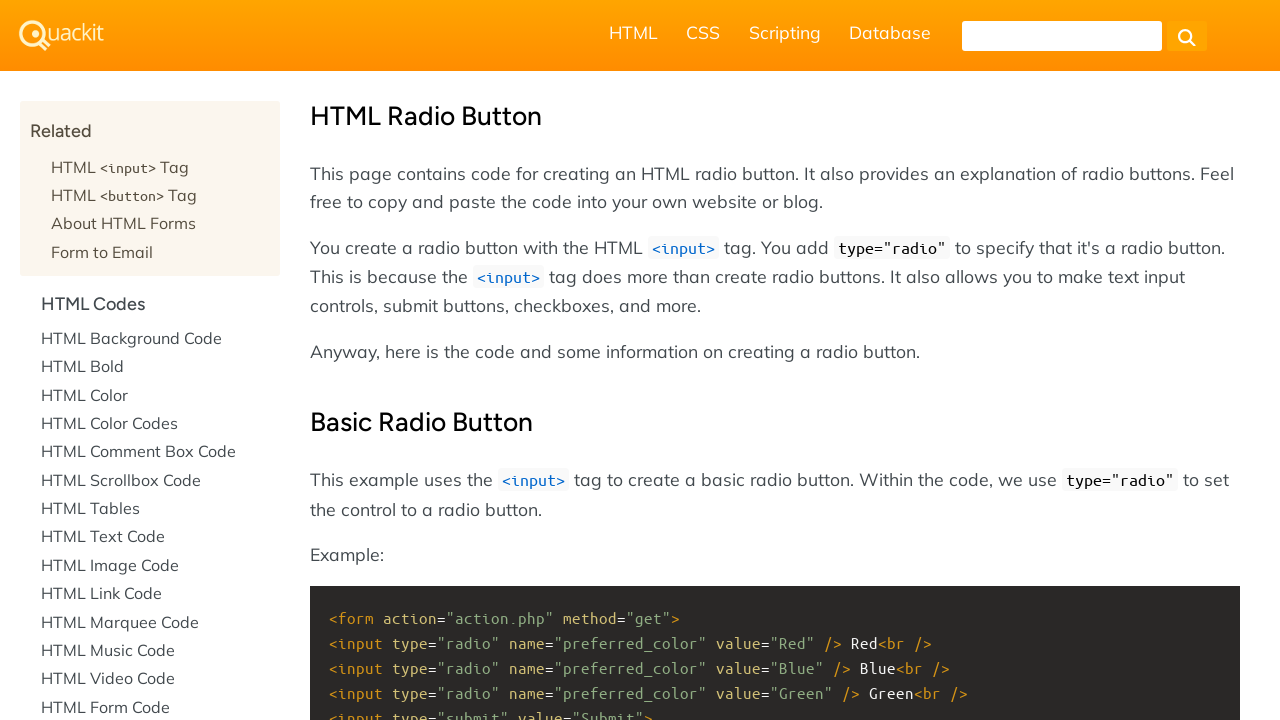

Failed to verify link '/scripting/' - exception occurred
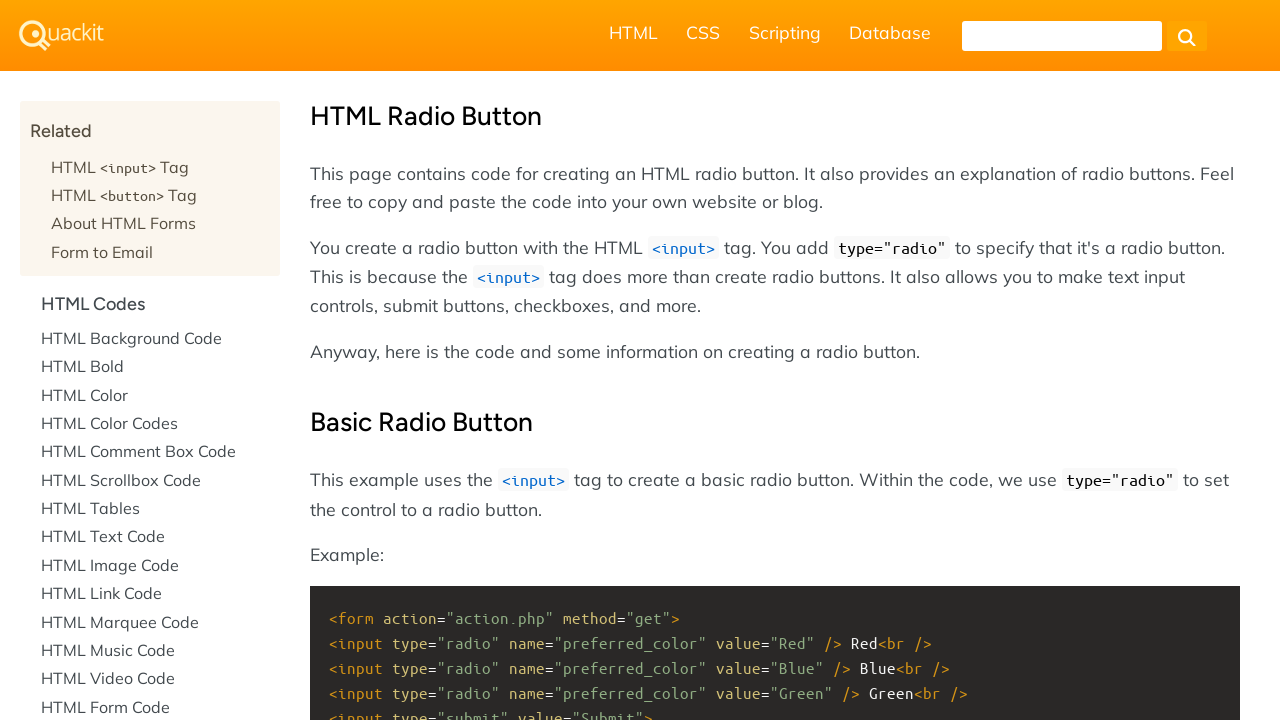

Failed to verify link '/database/' - exception occurred
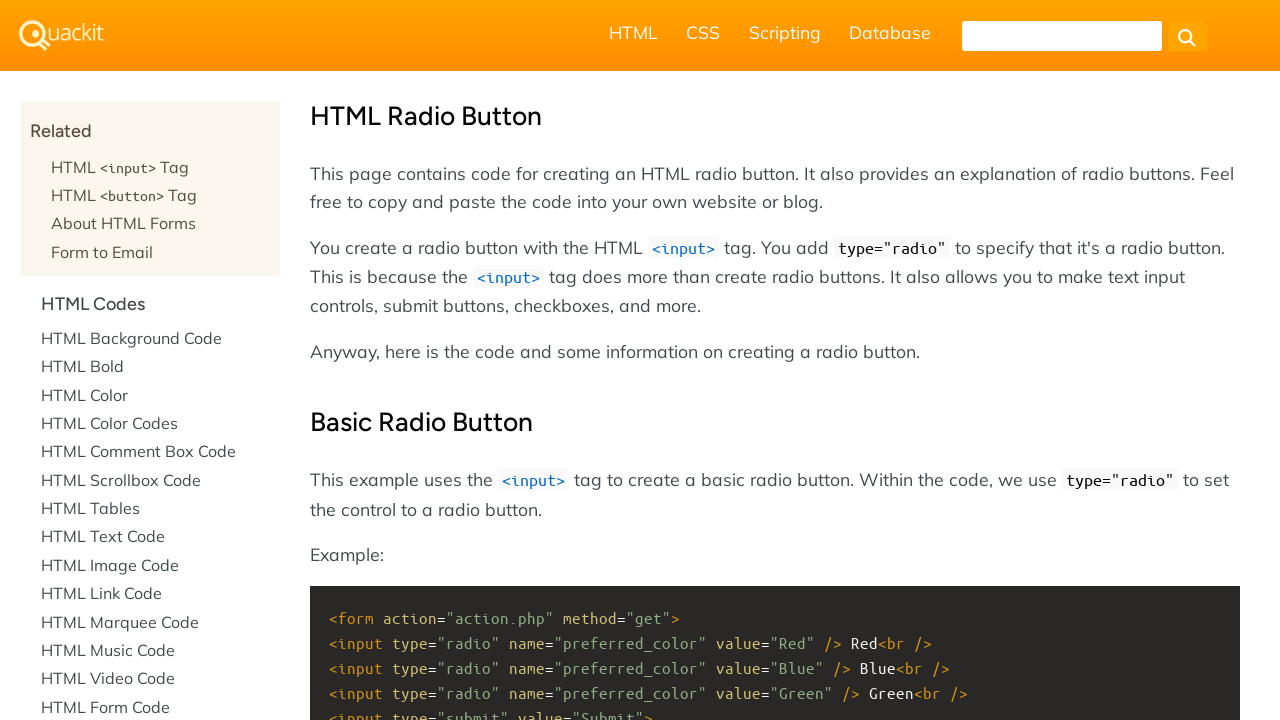

Failed to verify link '/html/tags/html_input_tag.cfm' - exception occurred
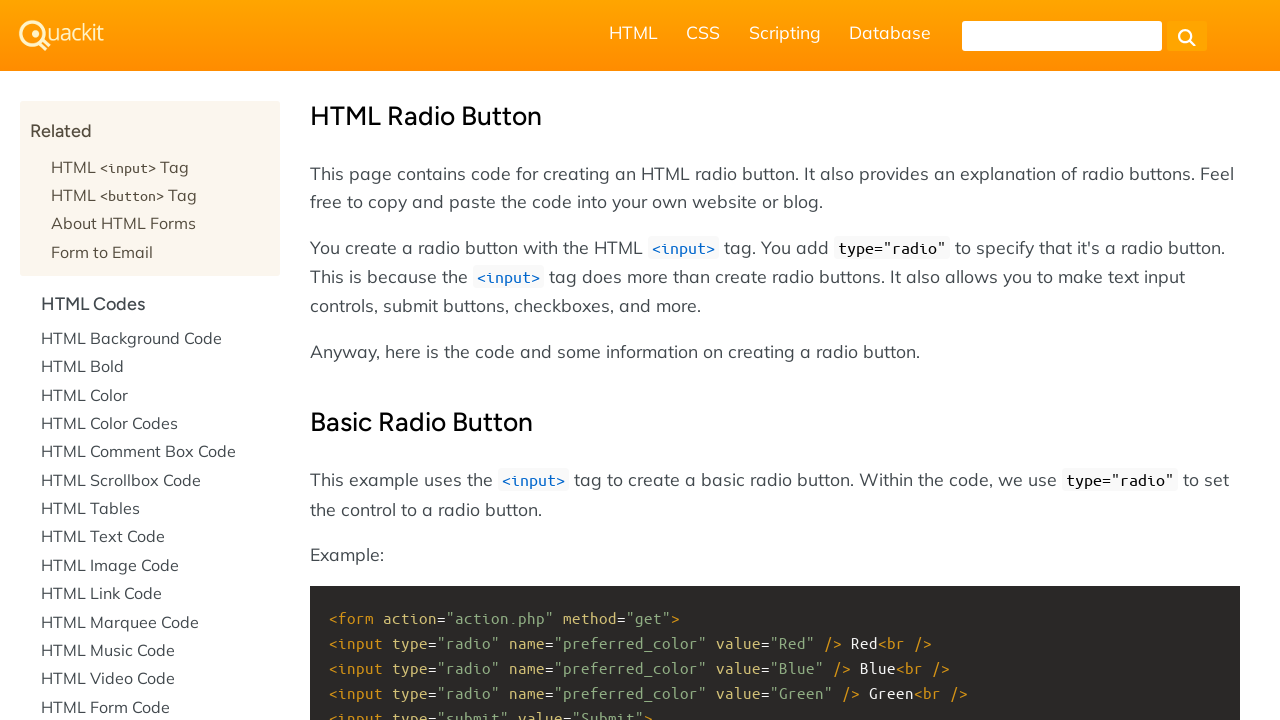

Failed to verify link '/html/tags/html_input_tag.cfm' - exception occurred
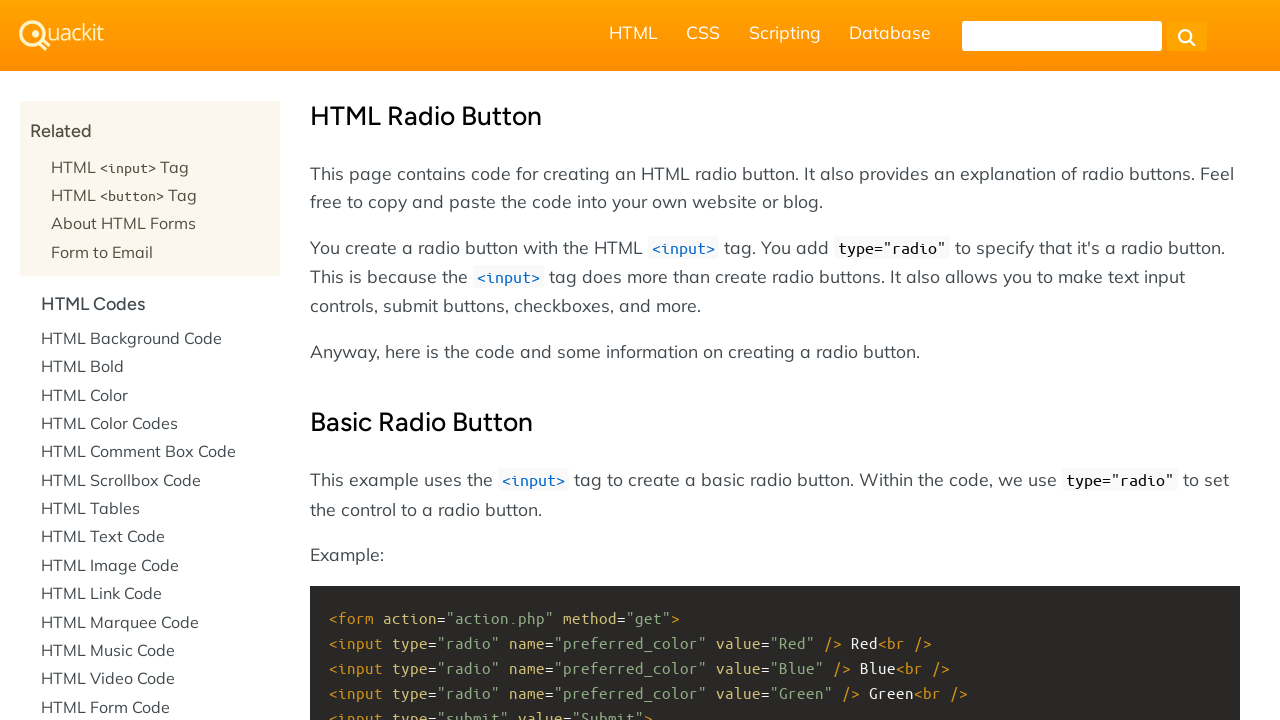

Failed to verify link '/html/tags/html_input_tag.cfm' - exception occurred
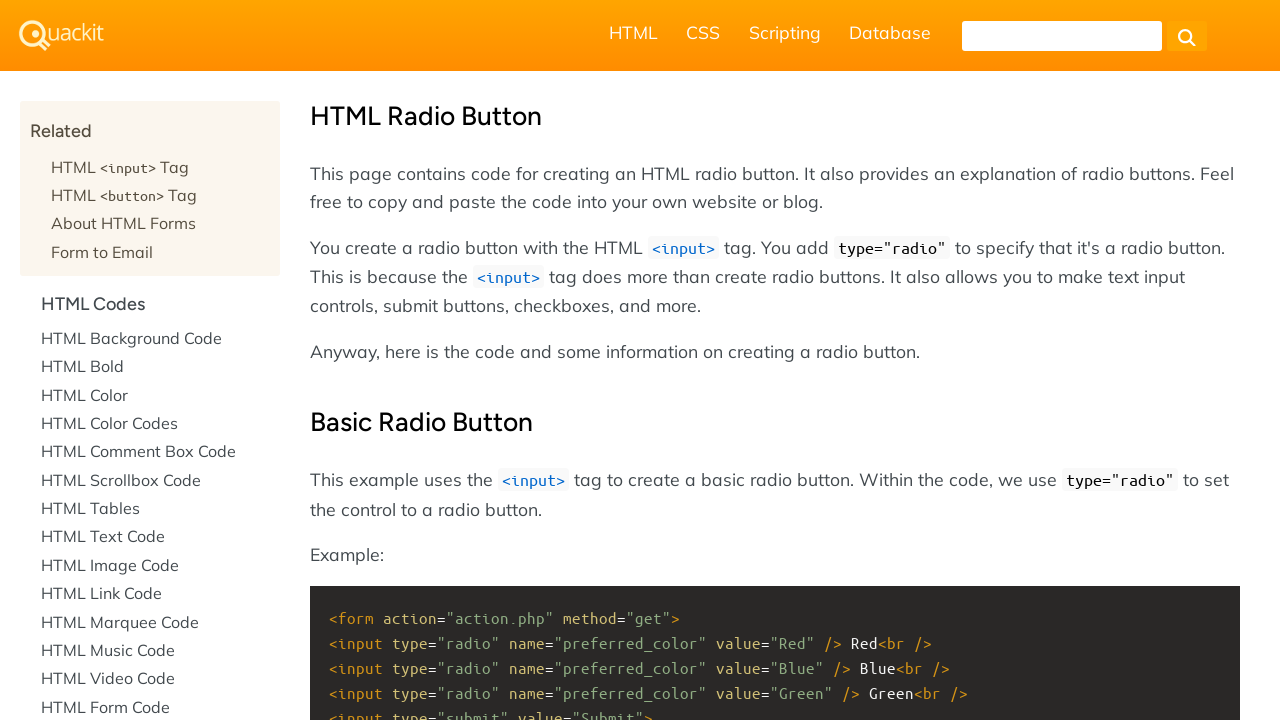

Failed to verify link '/html/tutorial/' - exception occurred
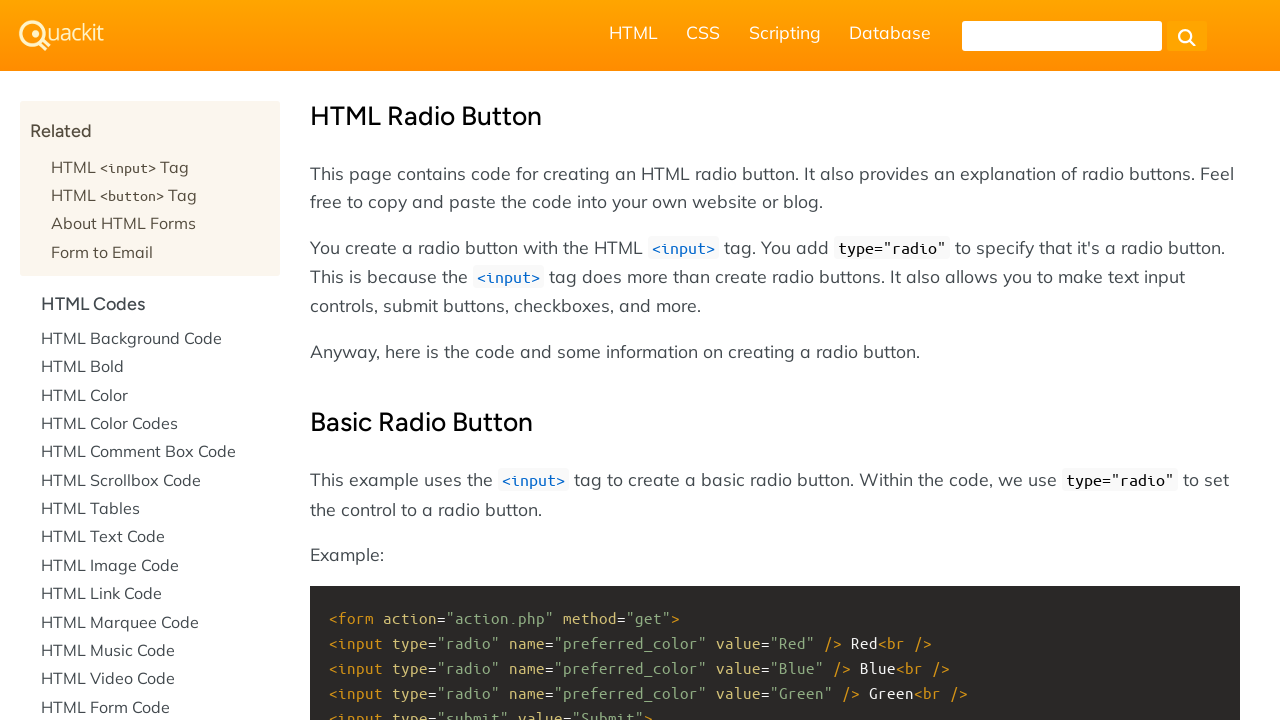

Failed to verify link '/html/tutorial/' - exception occurred
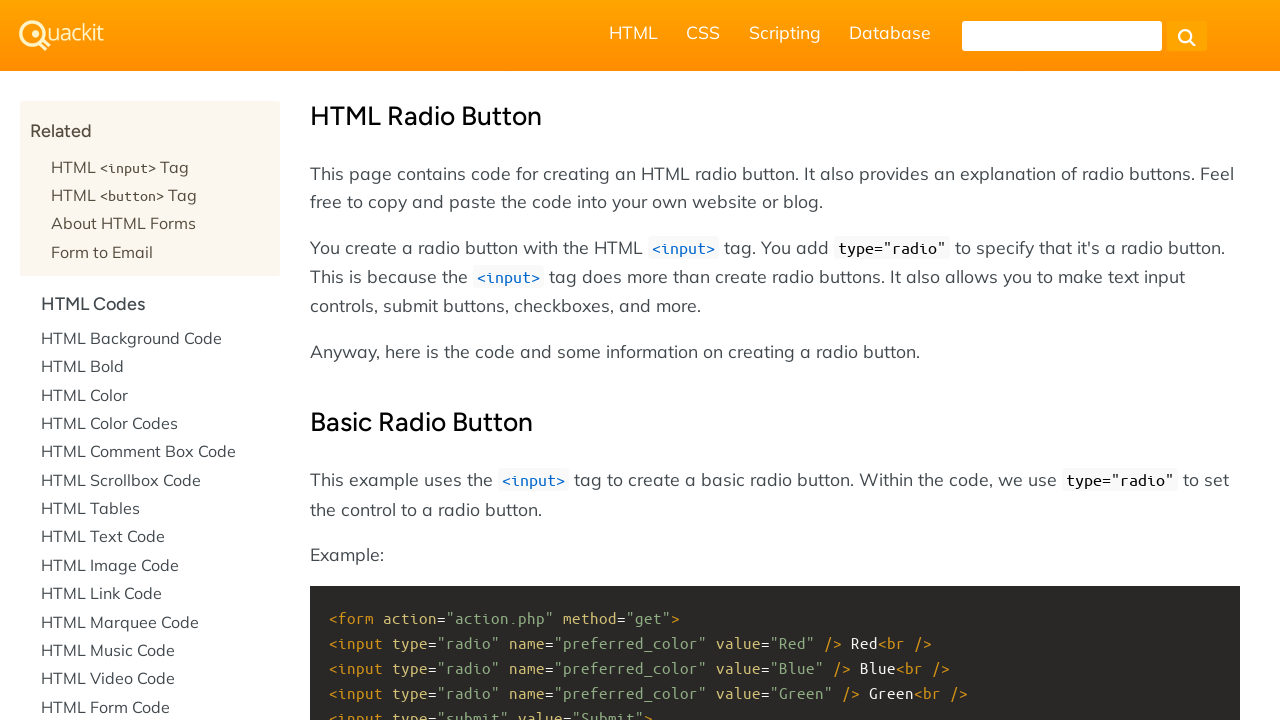

Failed to verify link '/html/tutorial/' - exception occurred
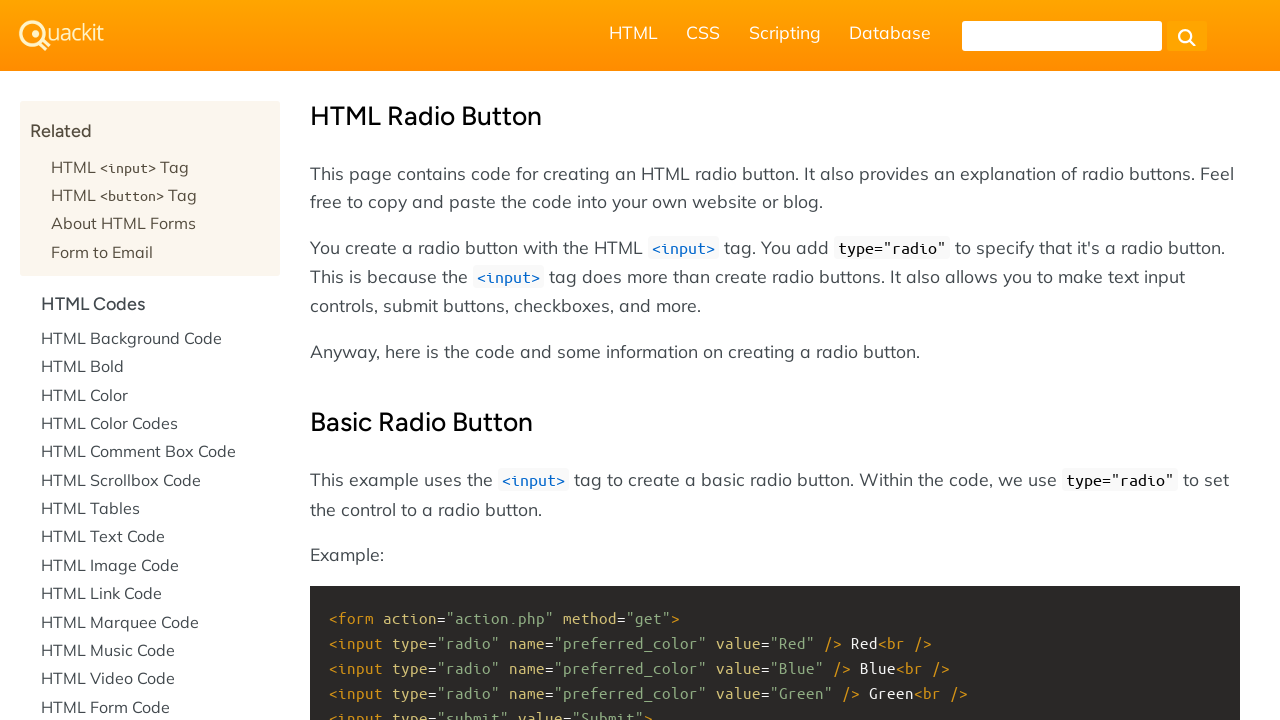

Failed to verify link '/html/tags/' - exception occurred
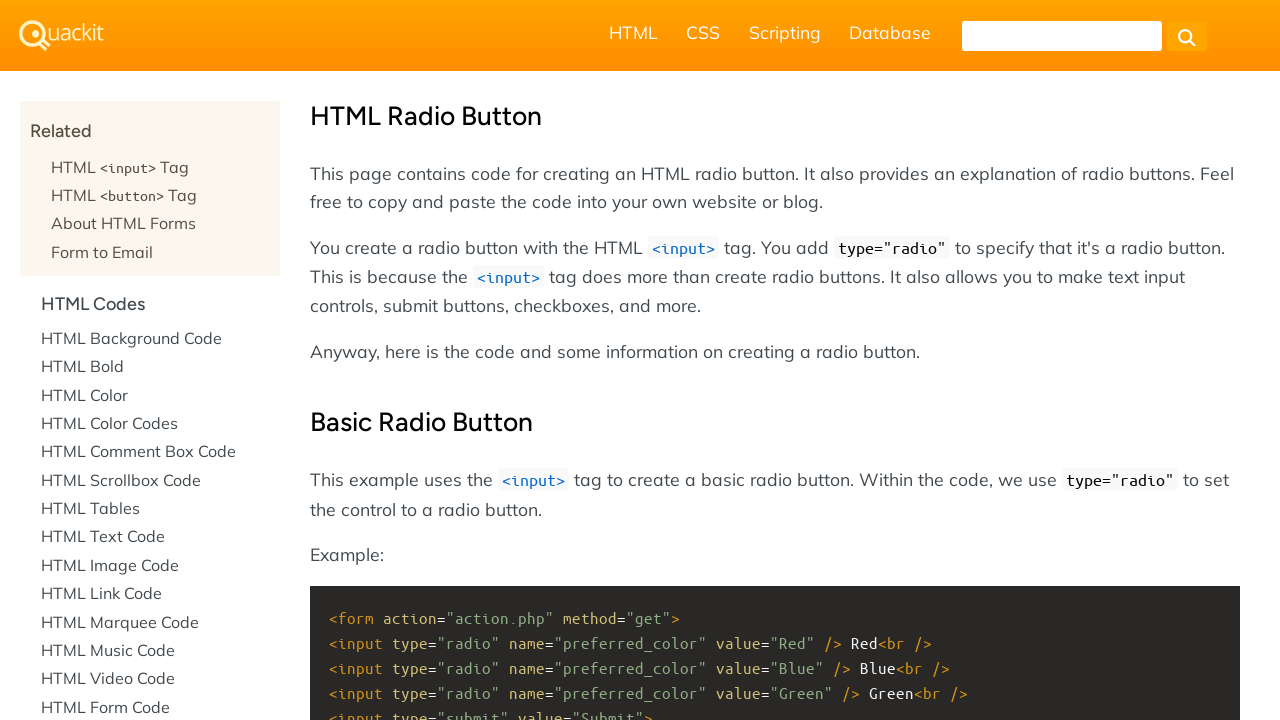

Failed to verify link '/html/tags/' - exception occurred
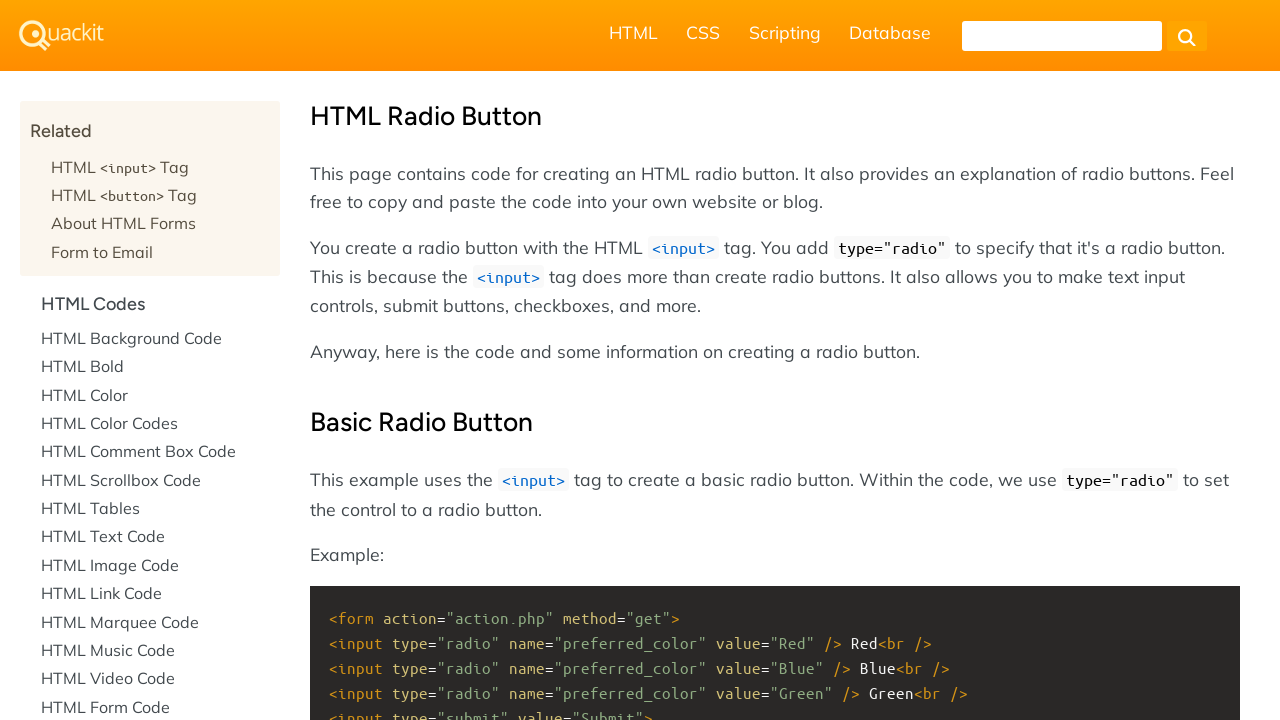

Failed to verify link '/html/tags/' - exception occurred
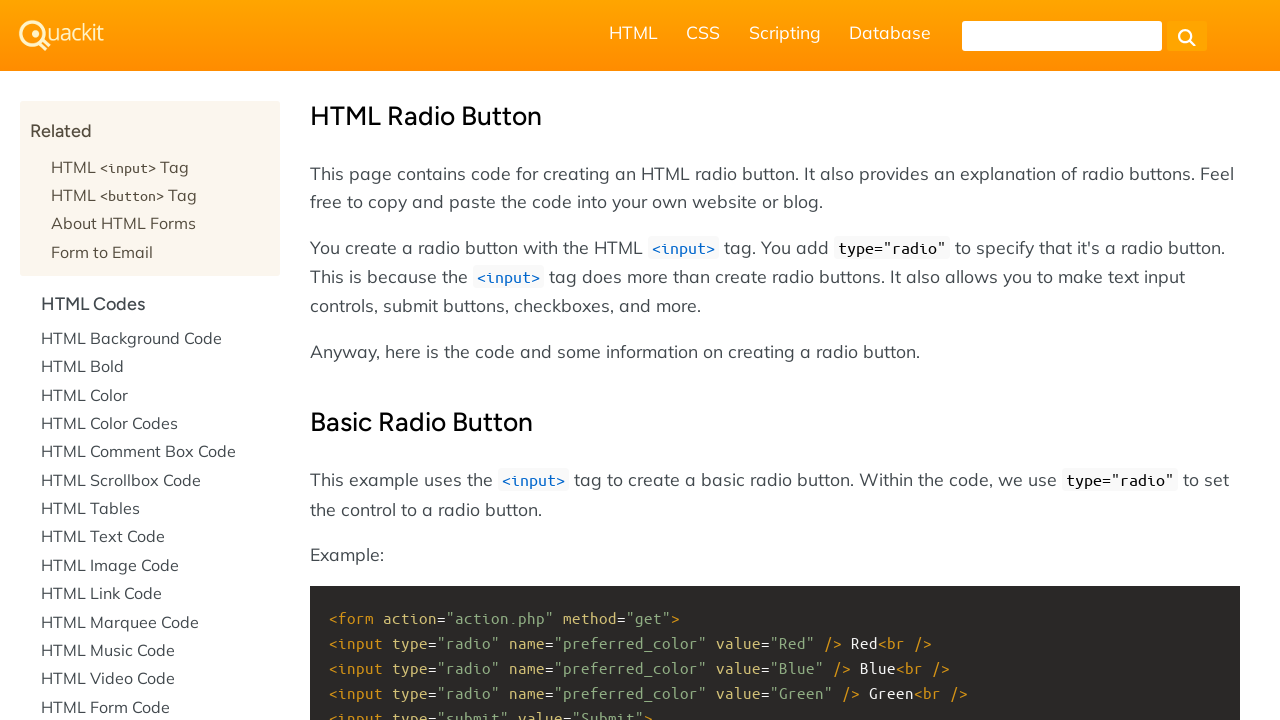

Failed to verify link '/css/properties/' - exception occurred
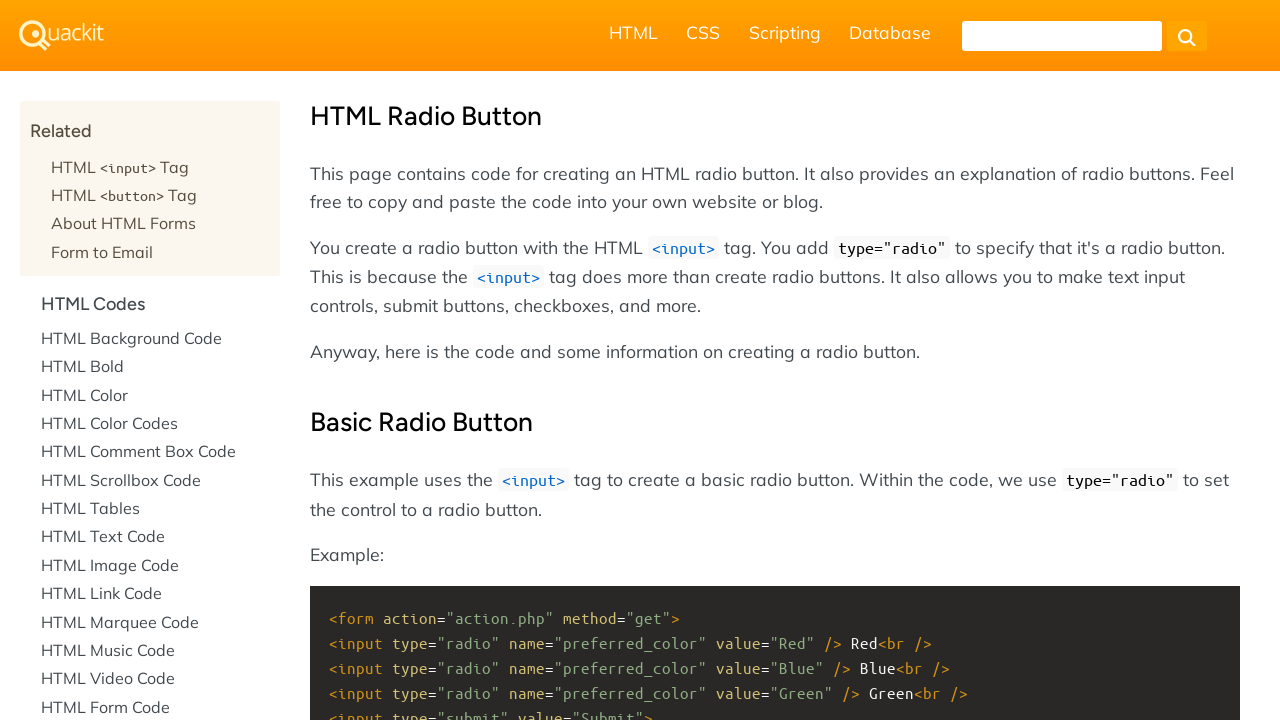

Failed to verify link '/css/properties/' - exception occurred
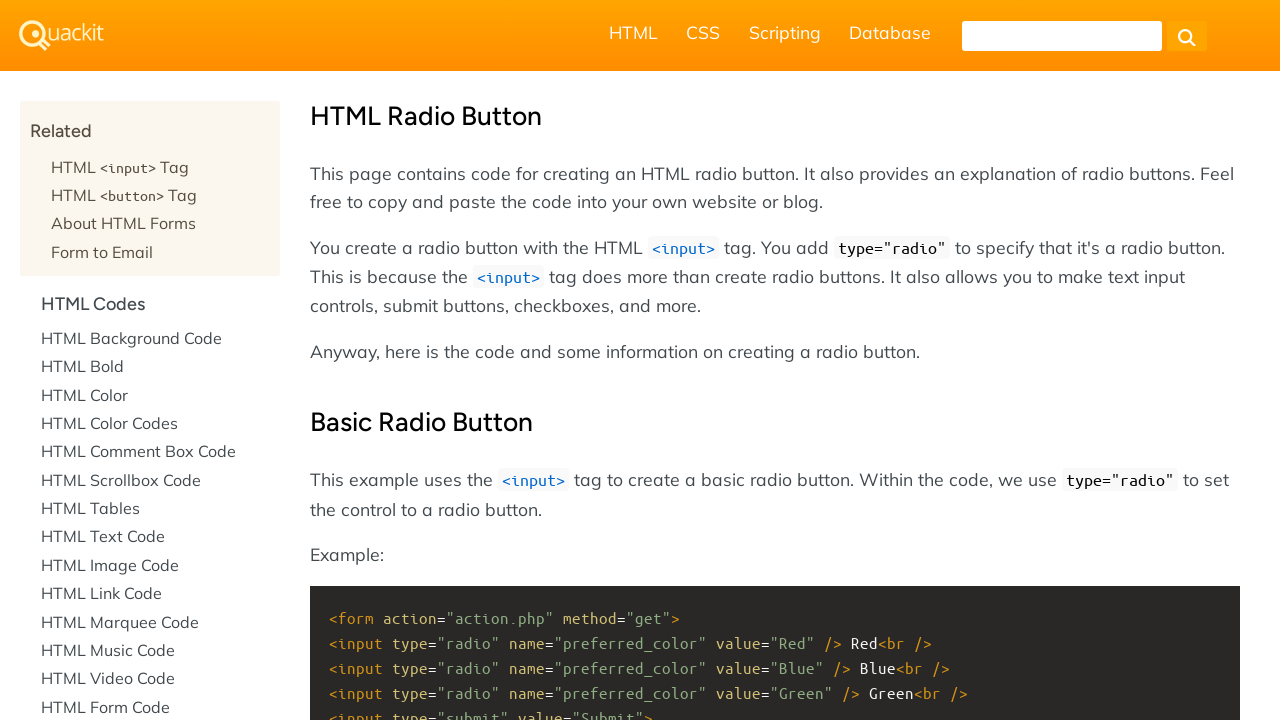

Failed to verify link '/css/properties/' - exception occurred
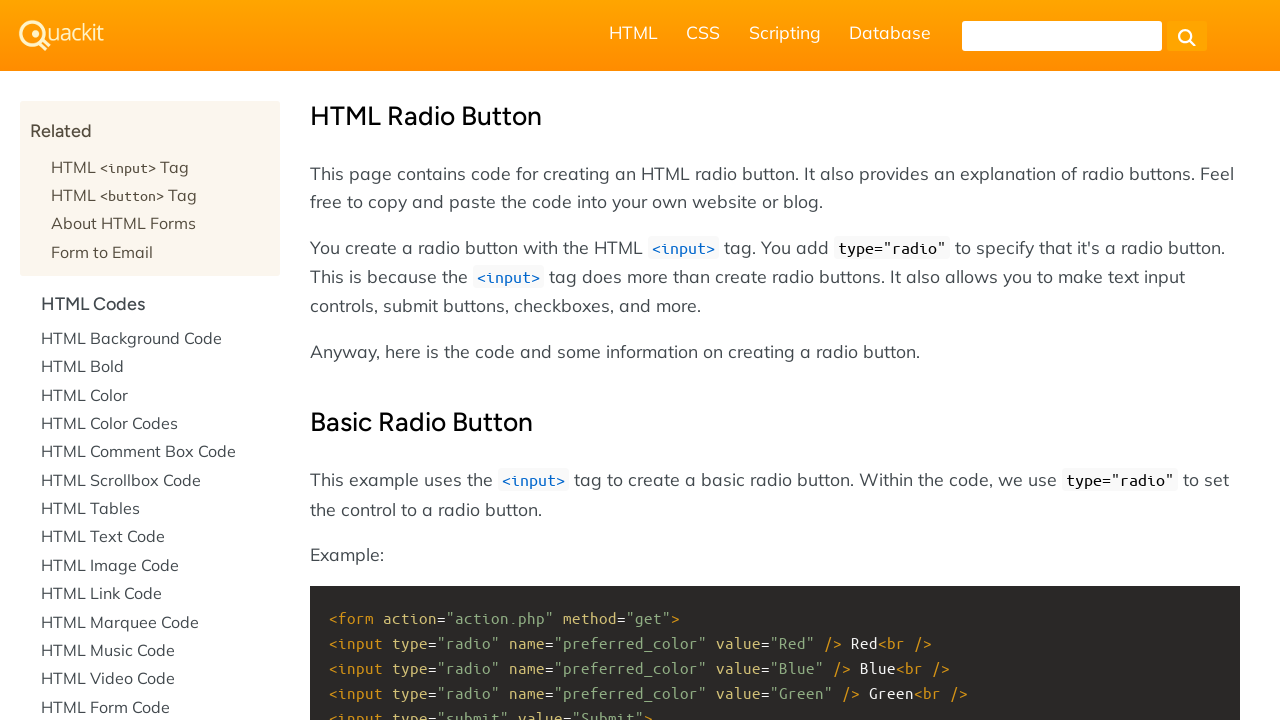

Failed to verify link '/html/tags/html_input_tag.cfm' - exception occurred
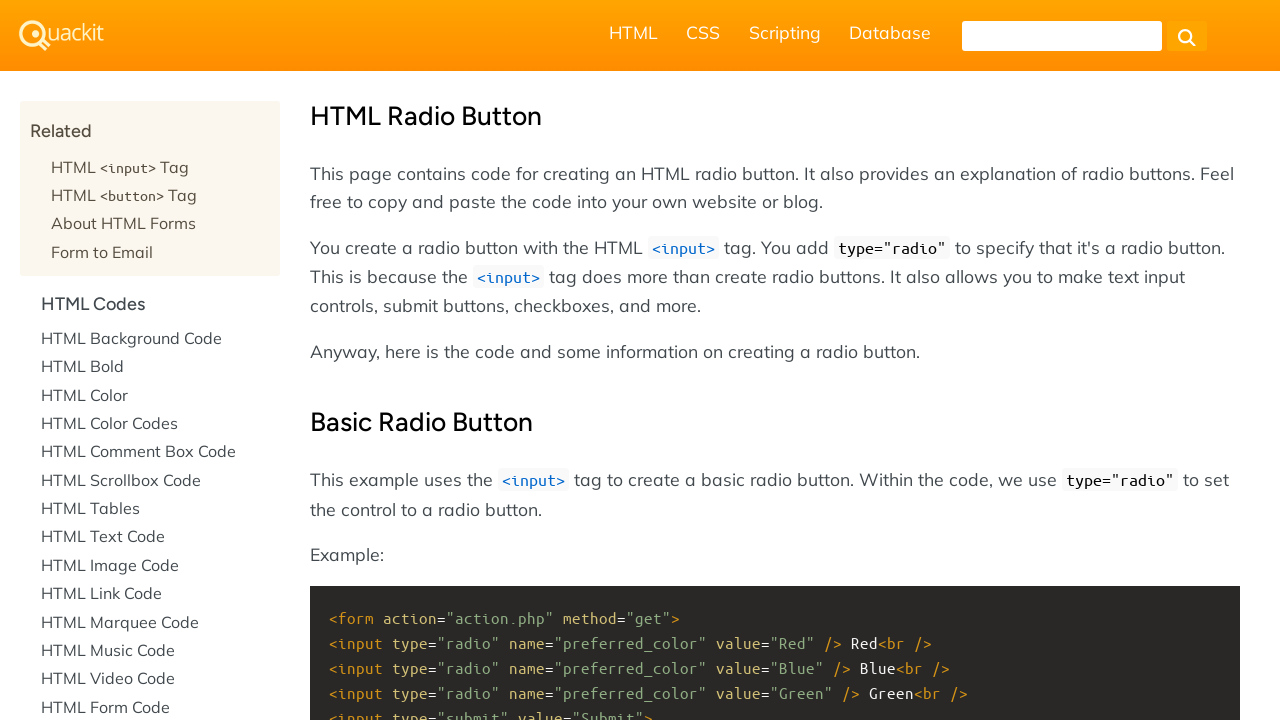

Failed to verify link '/html/tags/html_button_tag.cfm' - exception occurred
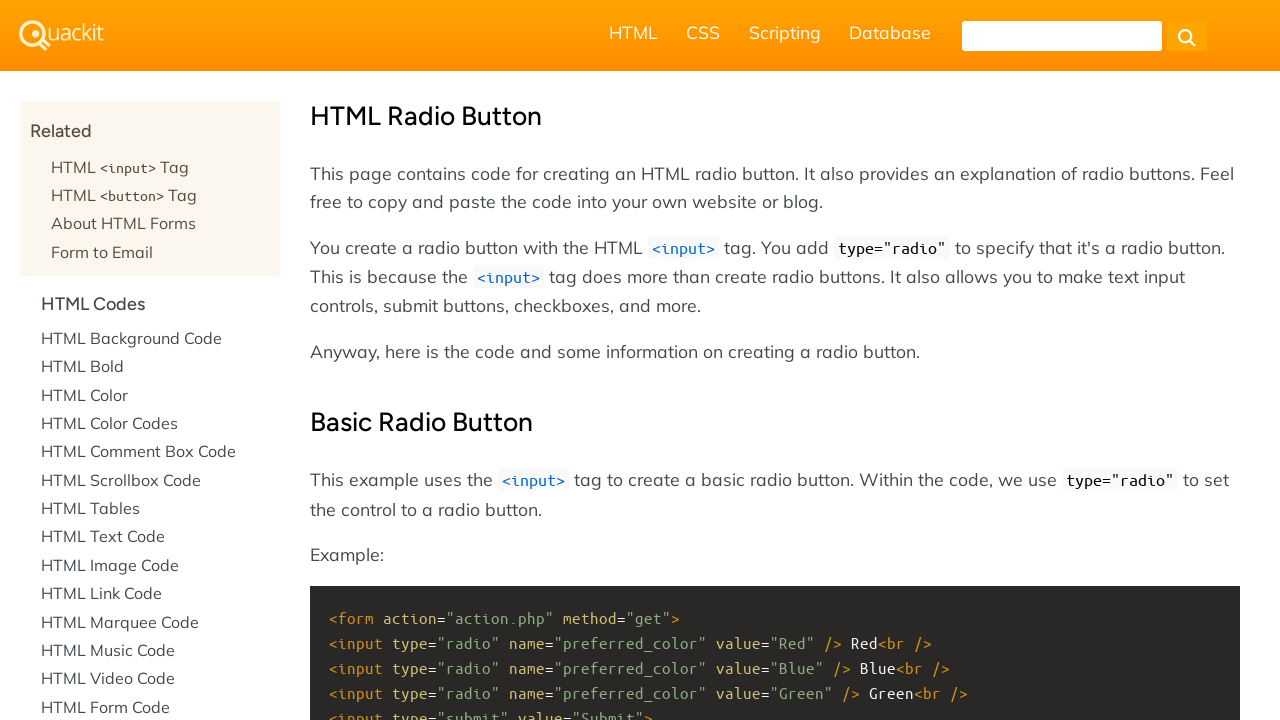

Failed to verify link '/html/tutorial/html_forms.cfm' - exception occurred
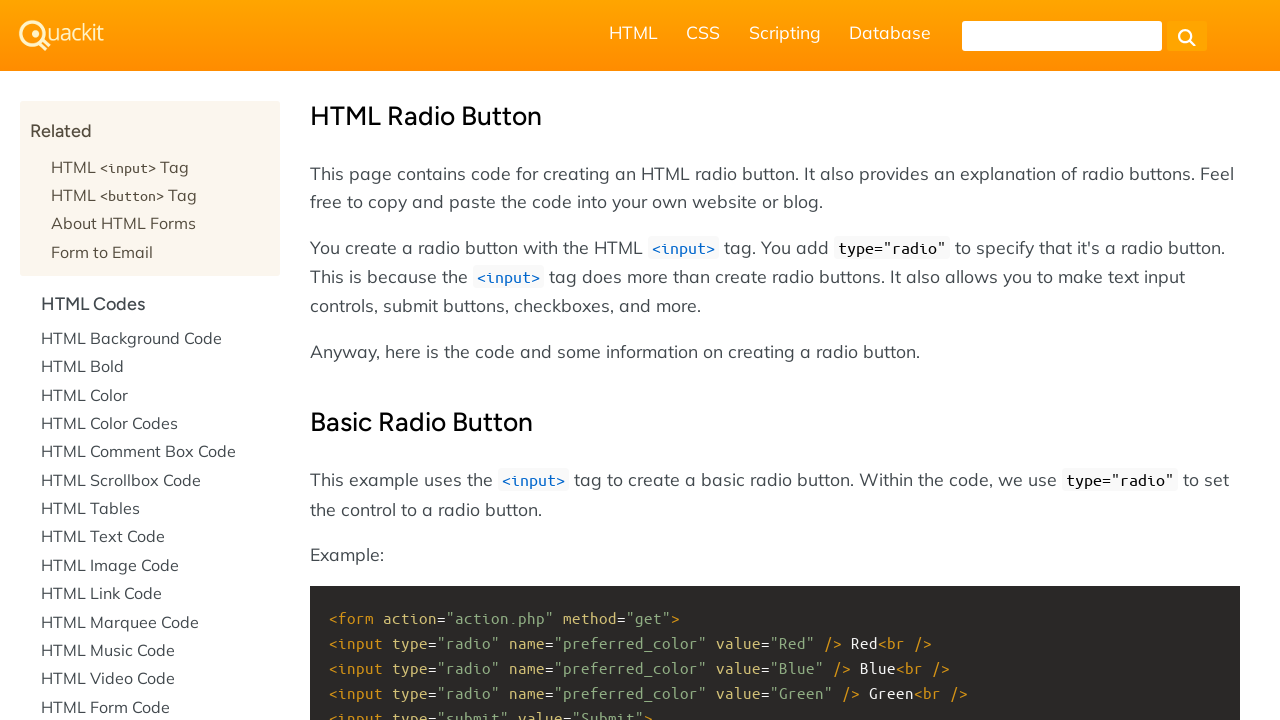

Failed to verify link '/html/codes/html_form_to_email.cfm' - exception occurred
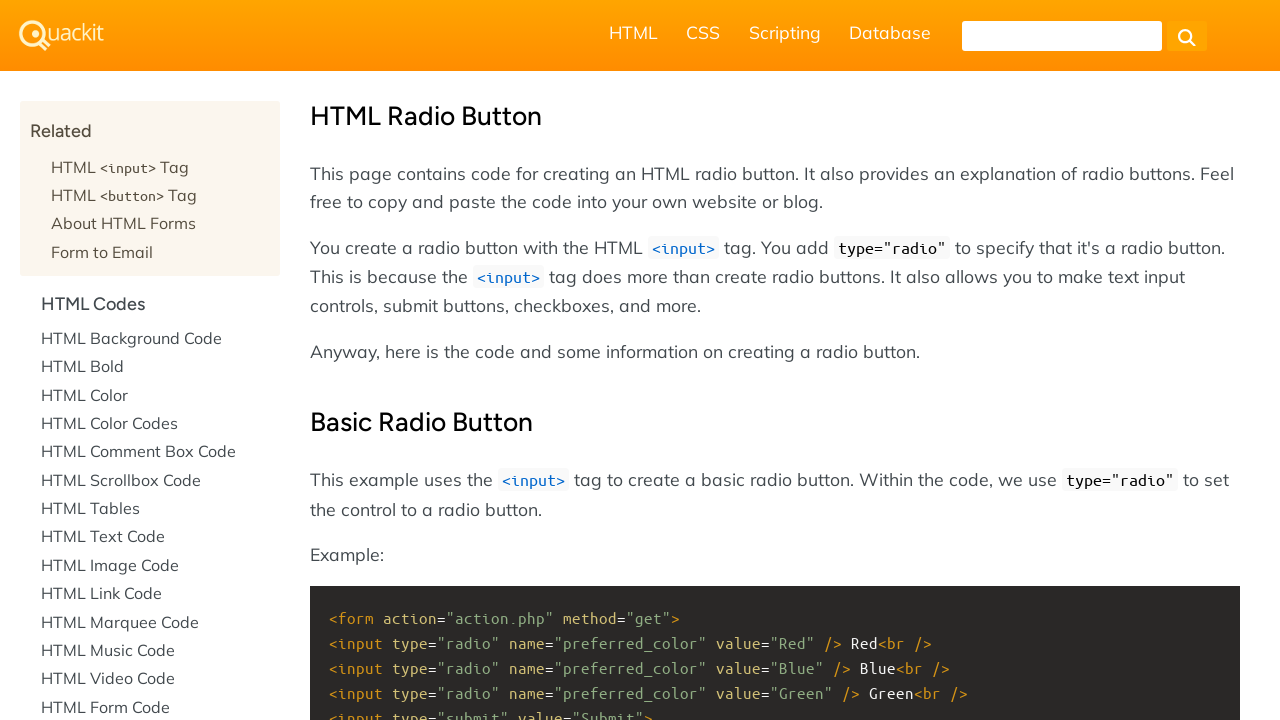

Failed to verify link '/html/codes/' - exception occurred
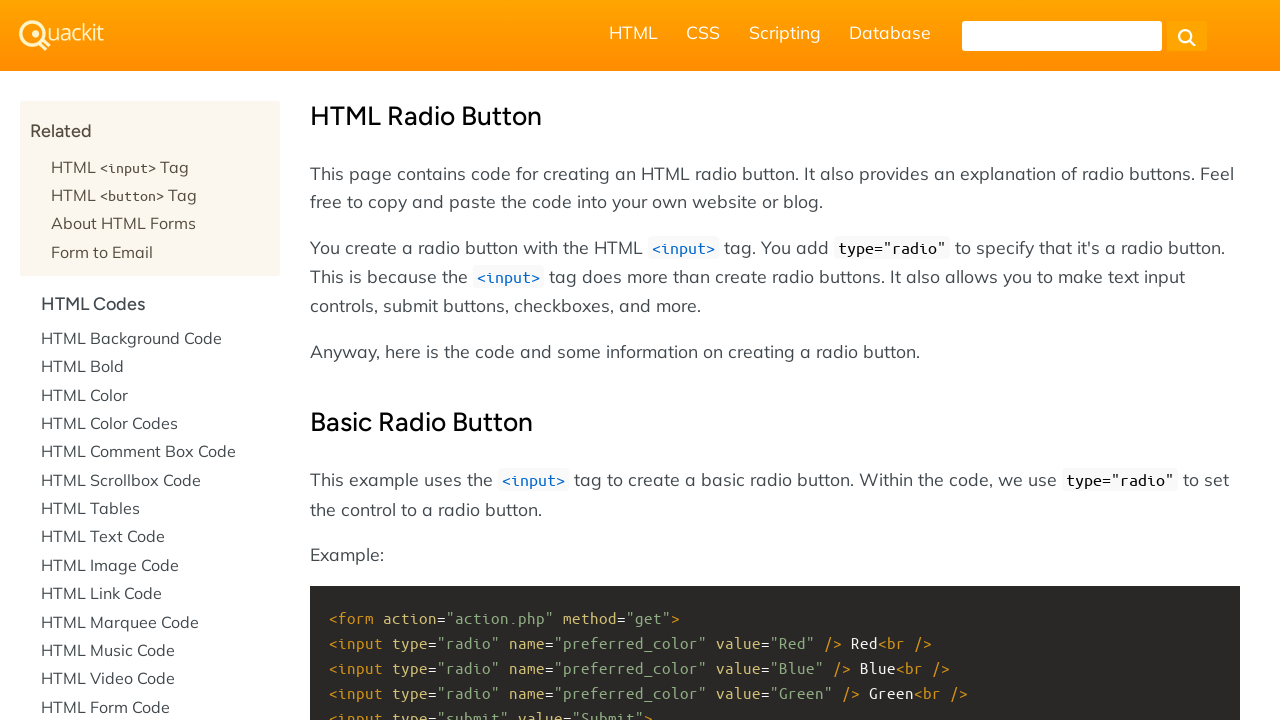

Failed to verify link '/html/codes/html_background_codes.cfm' - exception occurred
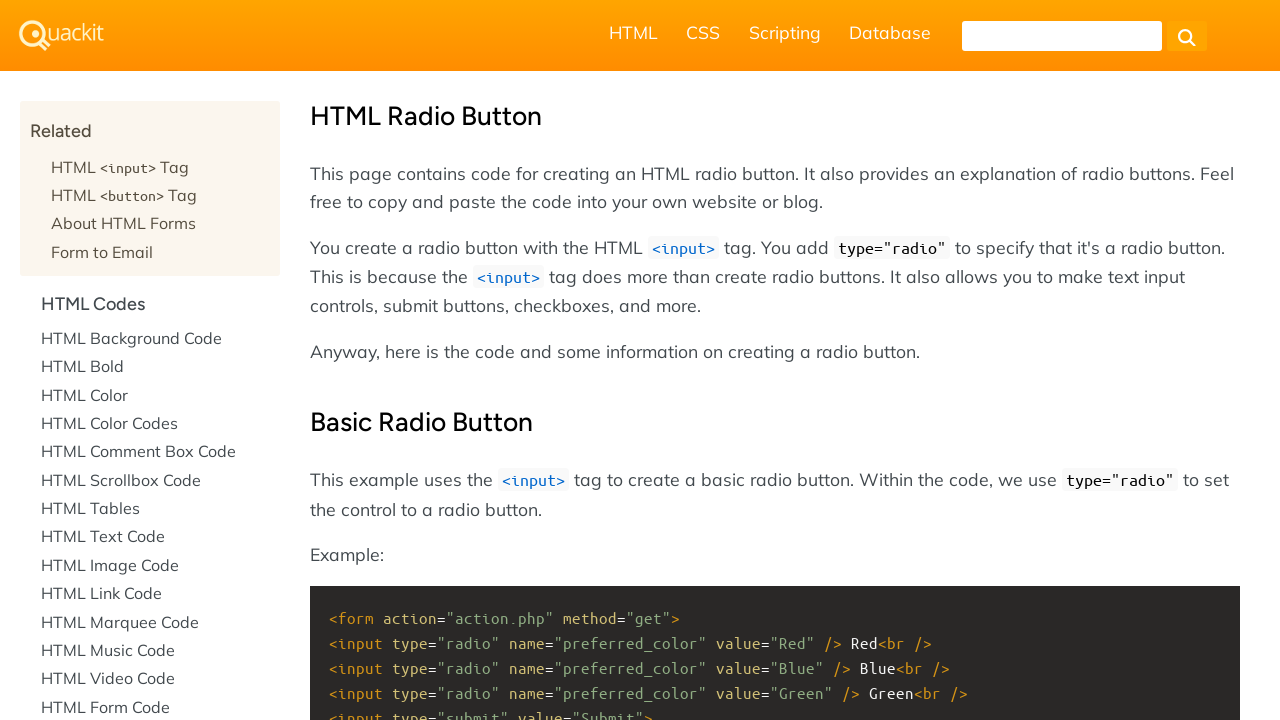

Failed to verify link '/html/codes/bold/' - exception occurred
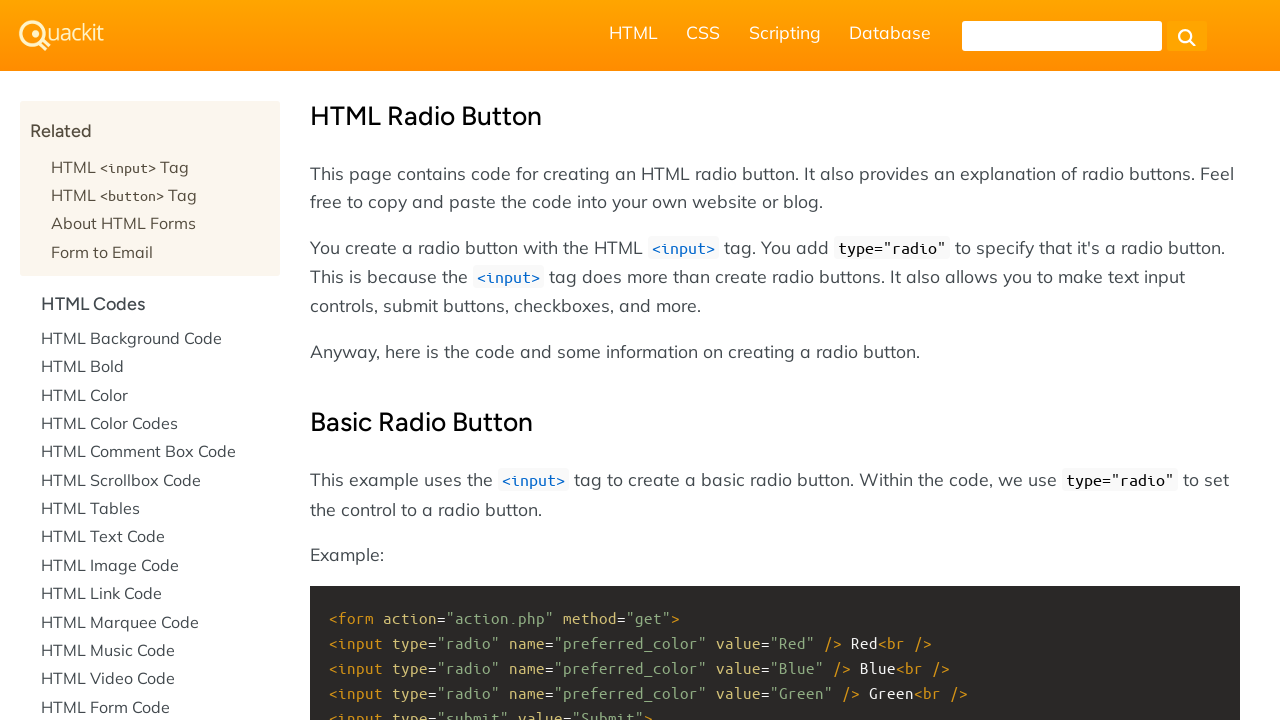

Failed to verify link '/html/codes/color/' - exception occurred
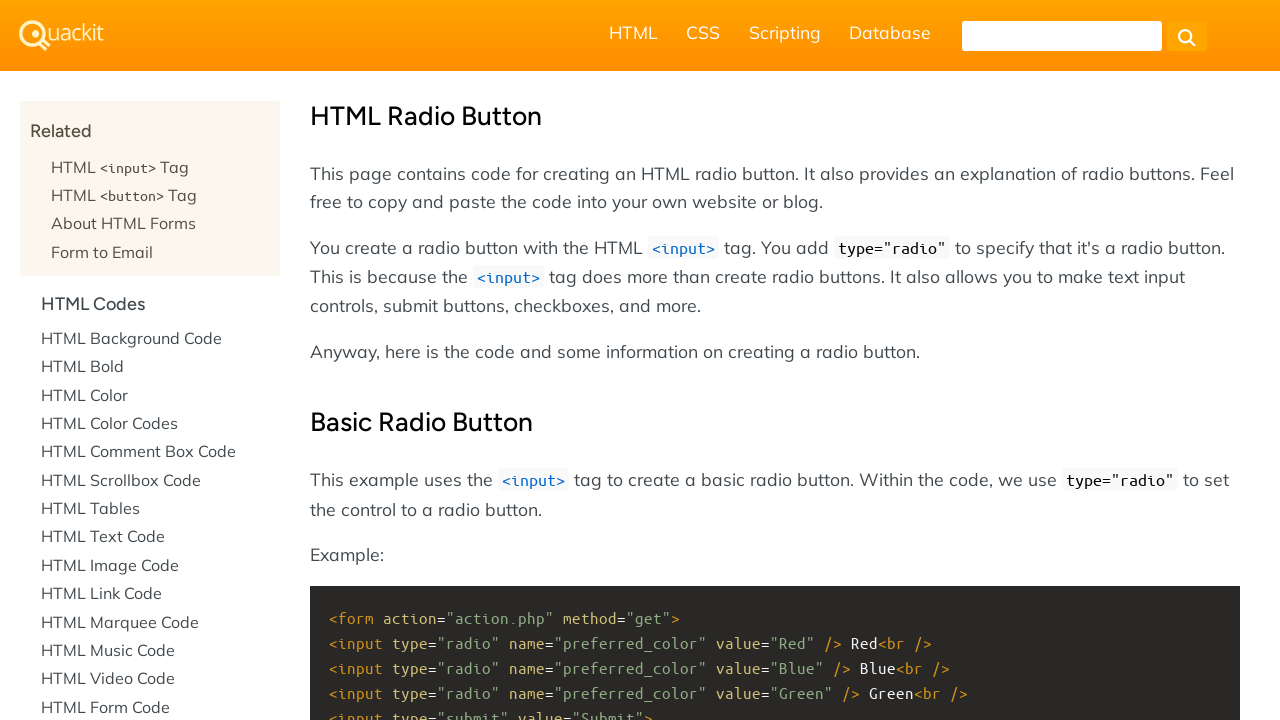

Failed to verify link '/html/html_color_codes.cfm' - exception occurred
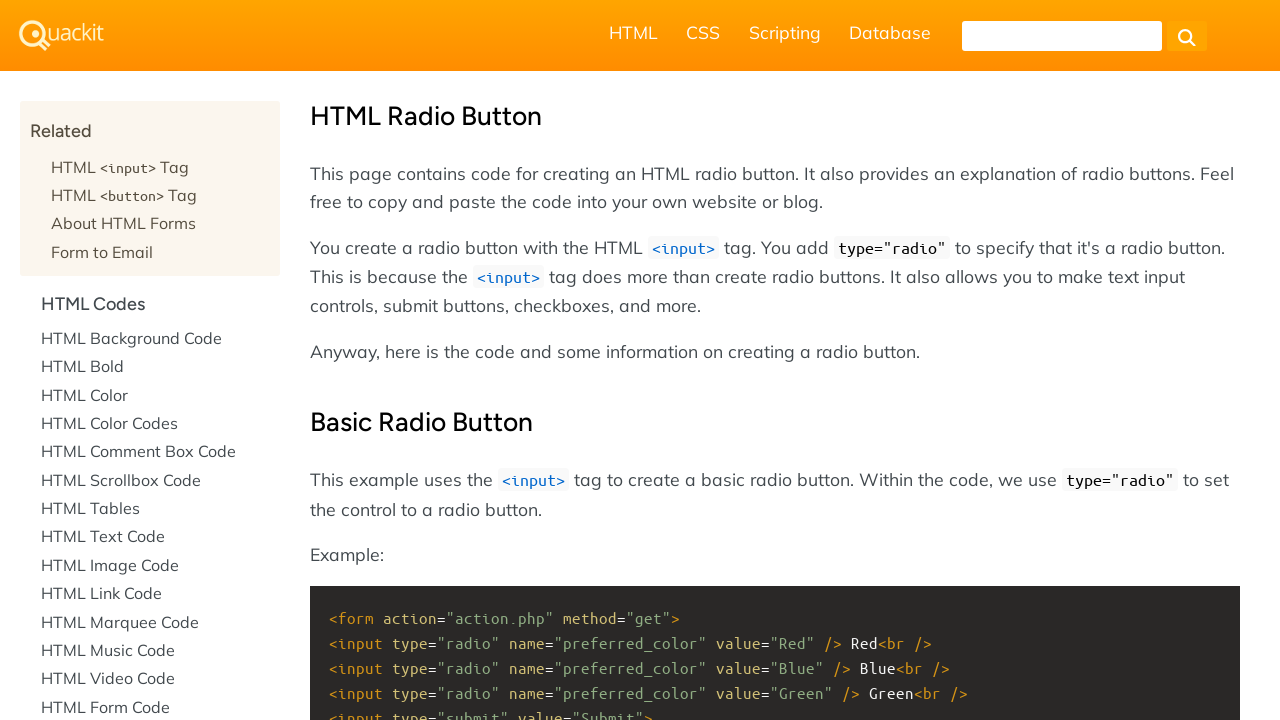

Failed to verify link '/html/codes/comment_box_code.cfm' - exception occurred
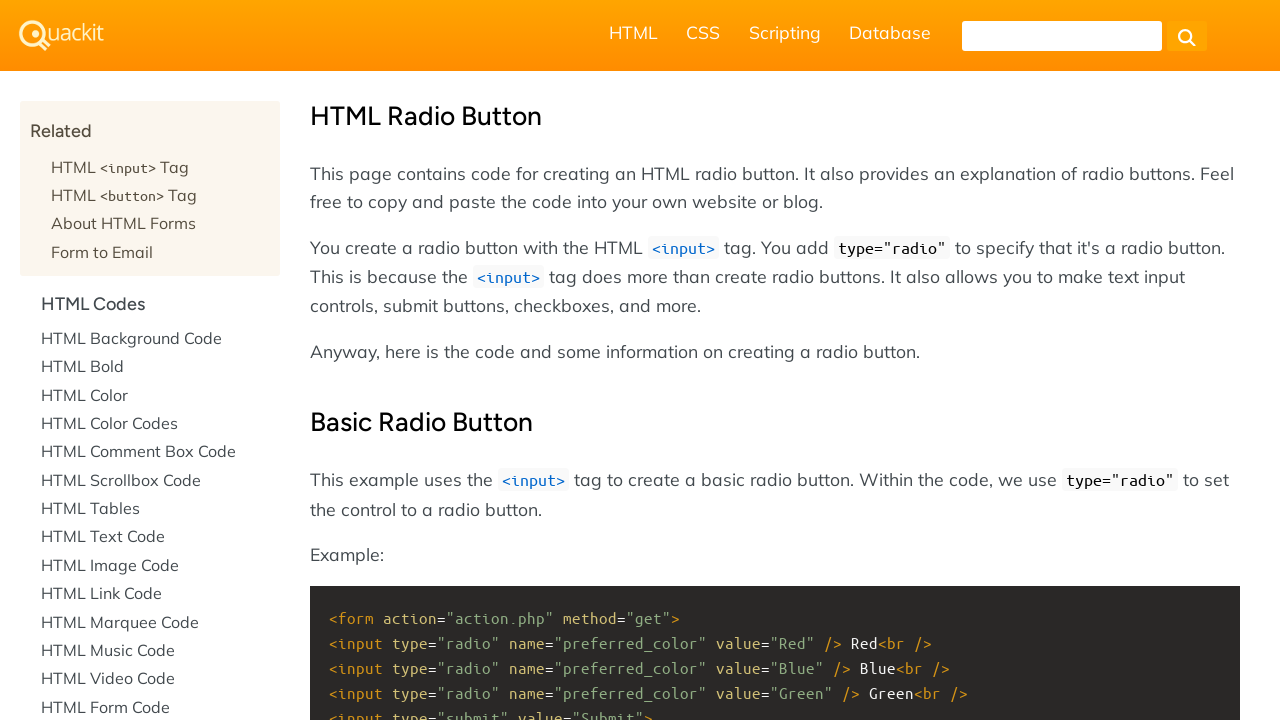

Failed to verify link '/html/codes/html_scroll_box.cfm' - exception occurred
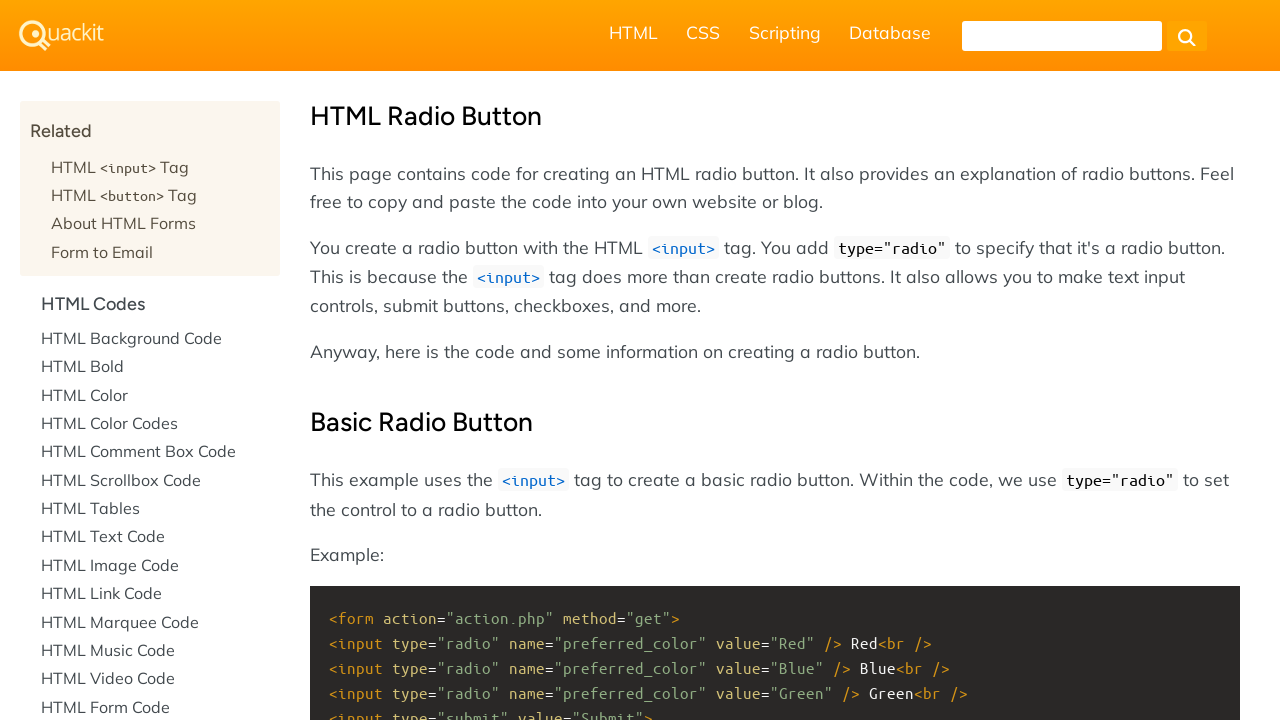

Failed to verify link '/html/codes/tables/' - exception occurred
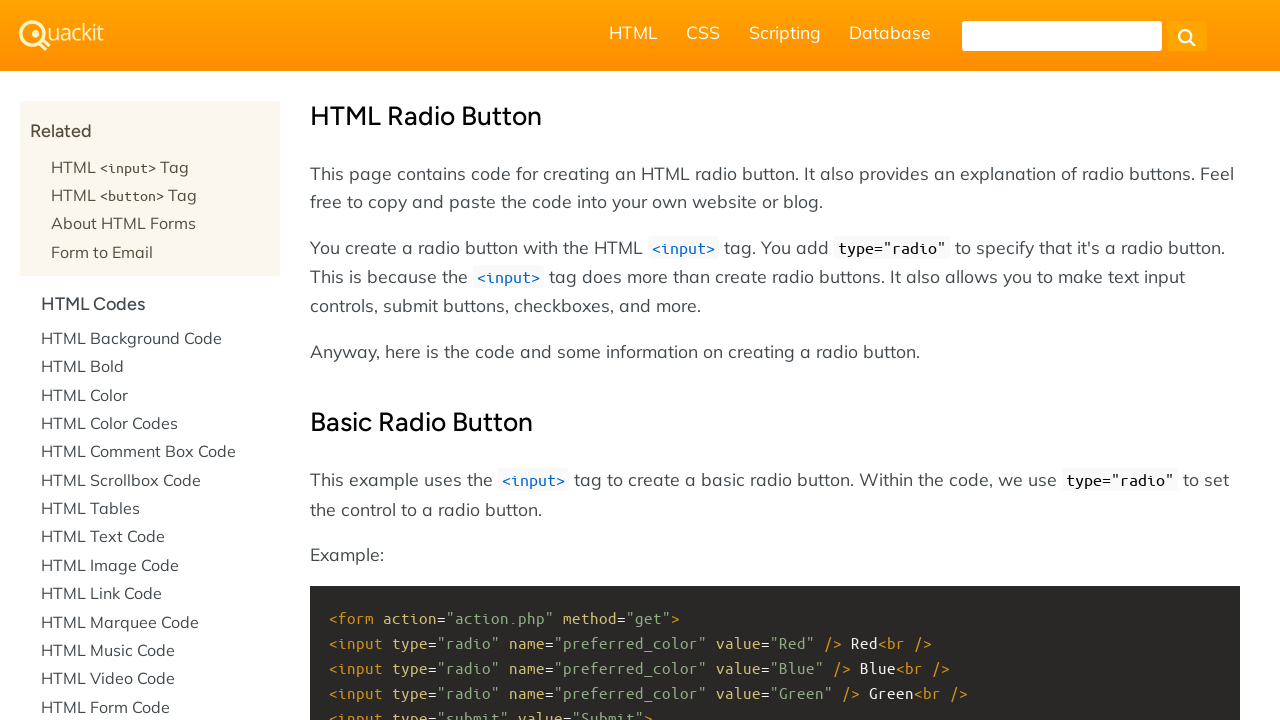

Failed to verify link '/html/codes/text/' - exception occurred
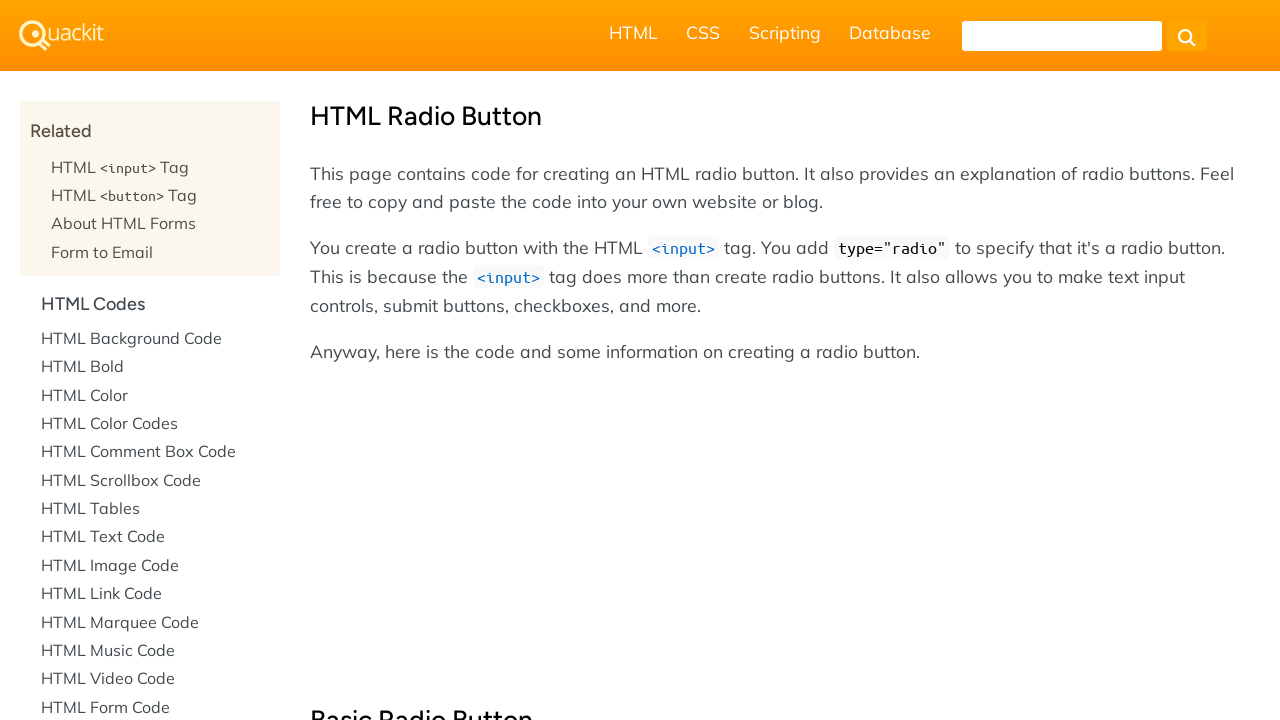

Failed to verify link '/html/codes/html_picture_codes.cfm' - exception occurred
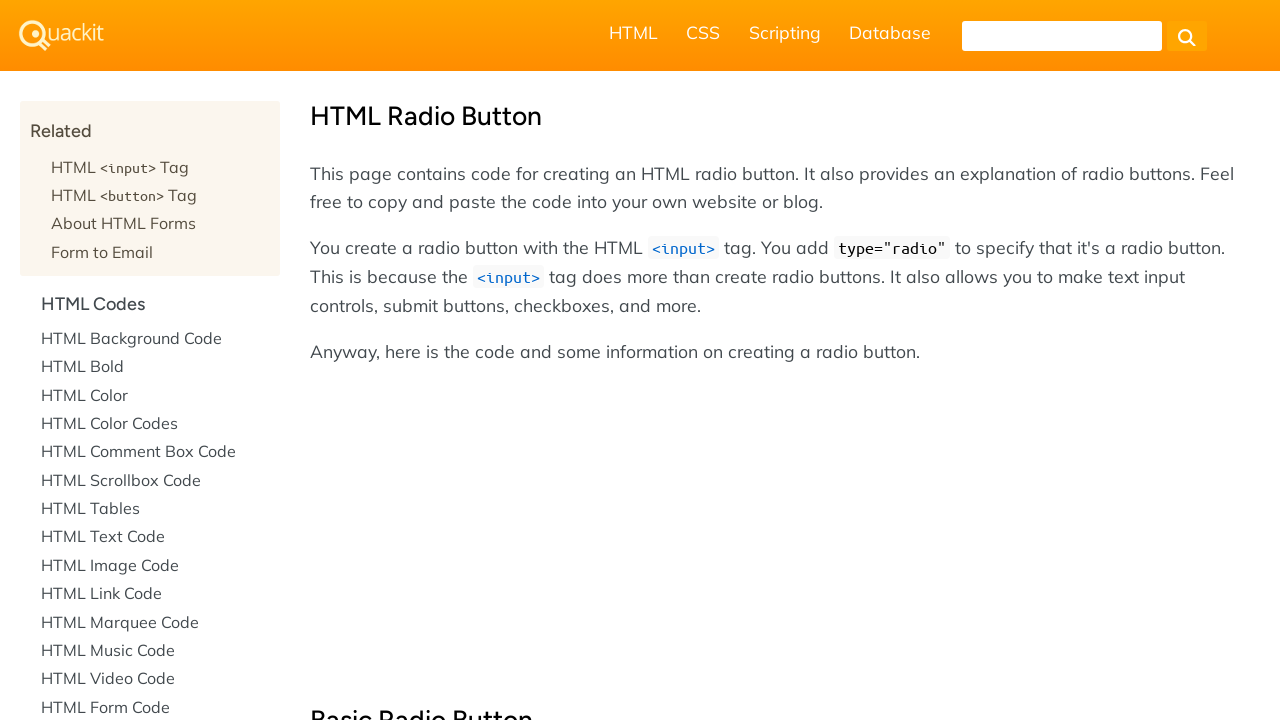

Failed to verify link '/html/codes/link/' - exception occurred
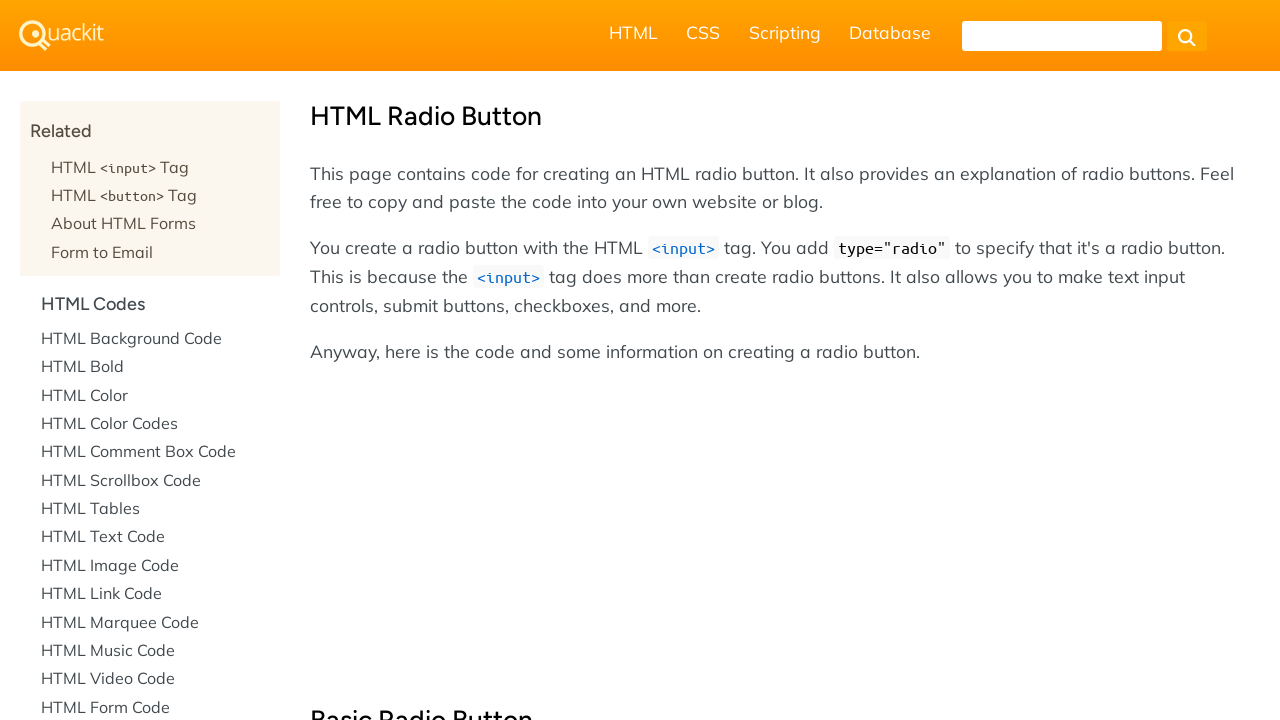

Failed to verify link '/html/codes/html_marquee_code.cfm' - exception occurred
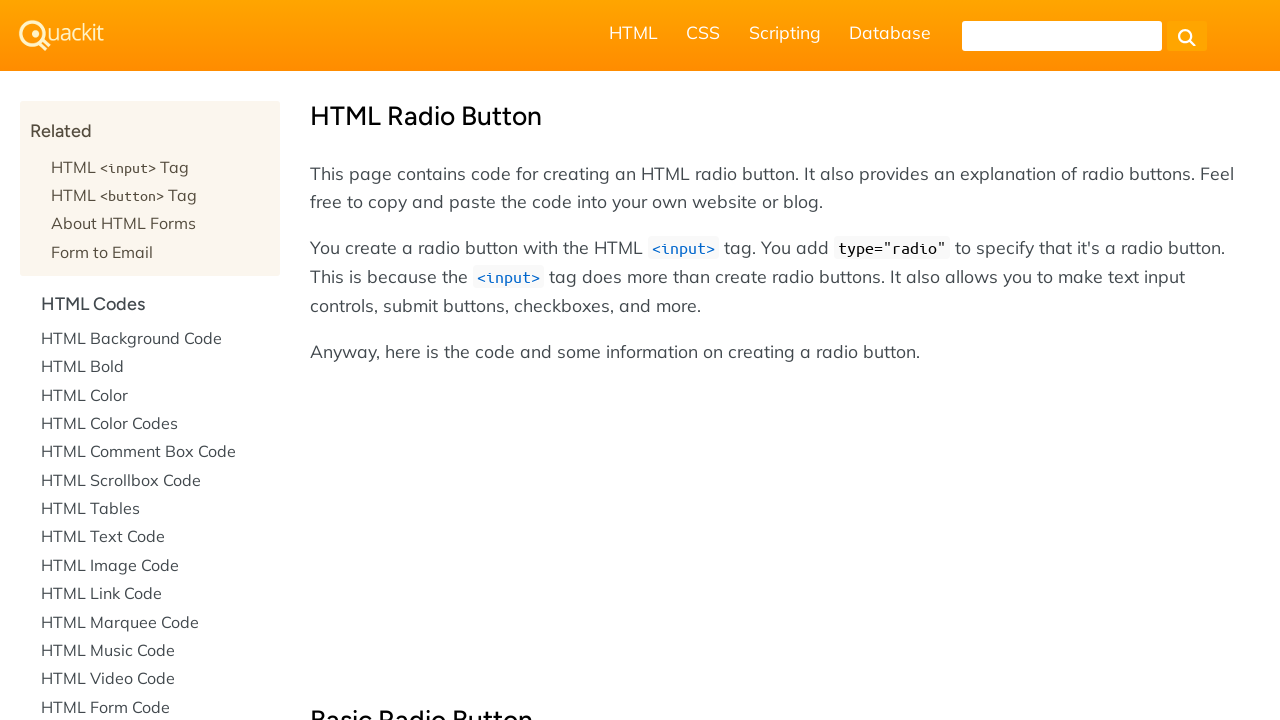

Failed to verify link '/html/html_music_code.cfm' - exception occurred
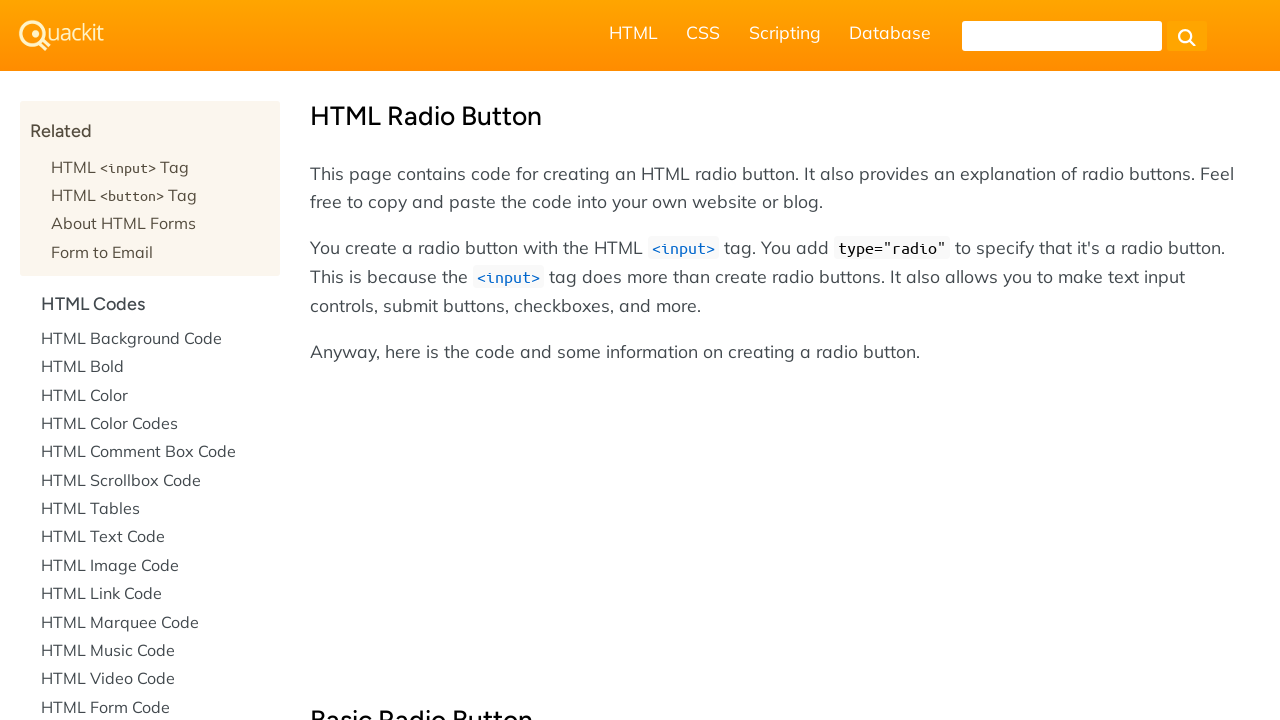

Failed to verify link '/html/codes/html_video_codes.cfm' - exception occurred
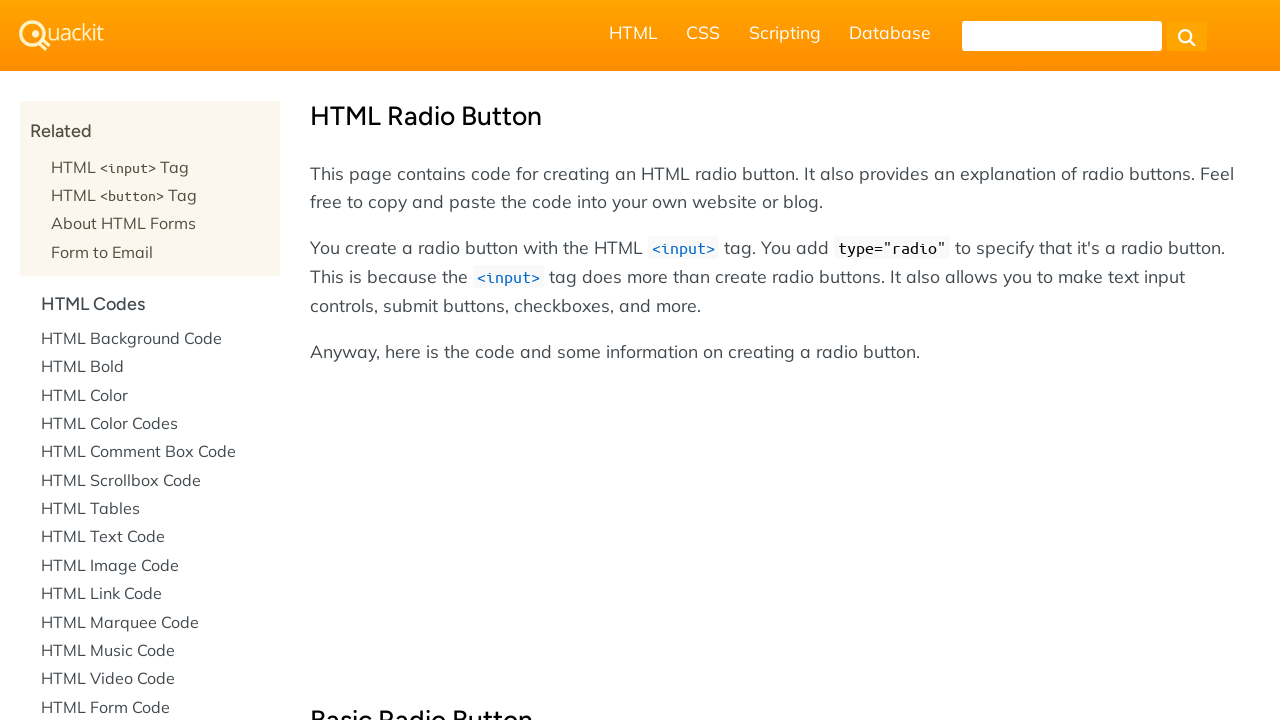

Failed to verify link '/html/codes/html_form_code.cfm' - exception occurred
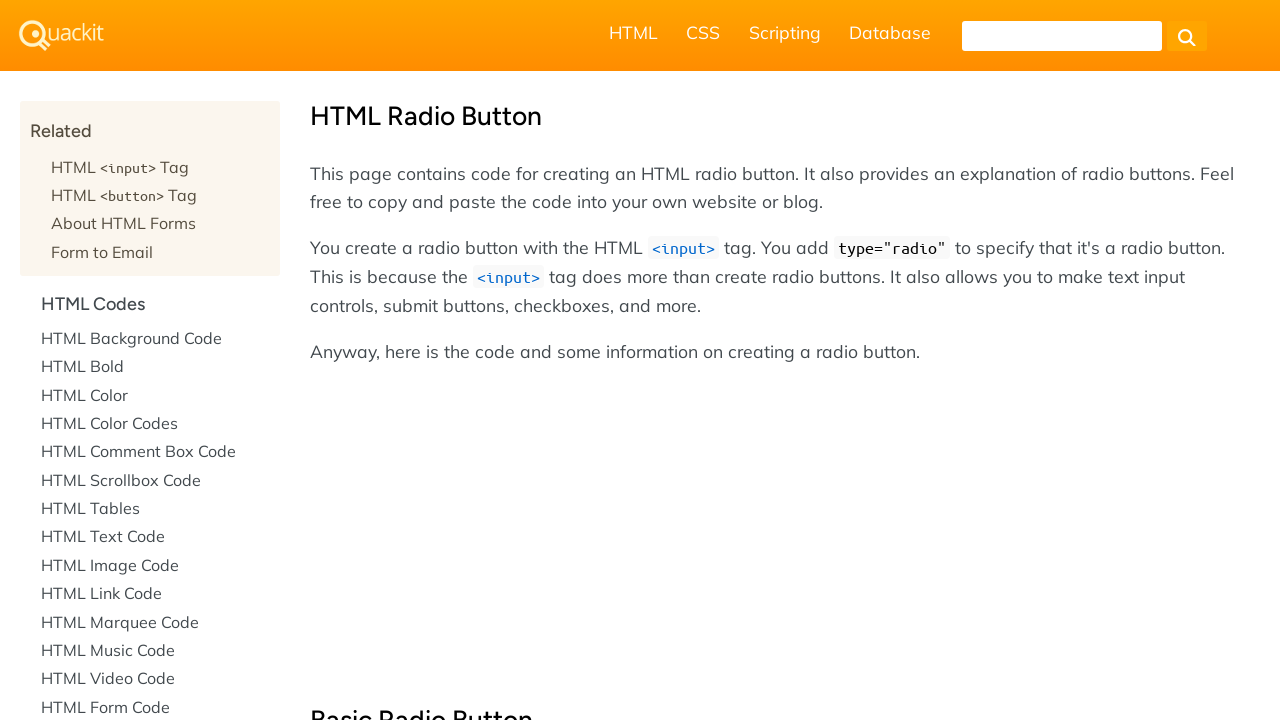

Failed to verify link '/html/codes/html_frames_code.cfm' - exception occurred
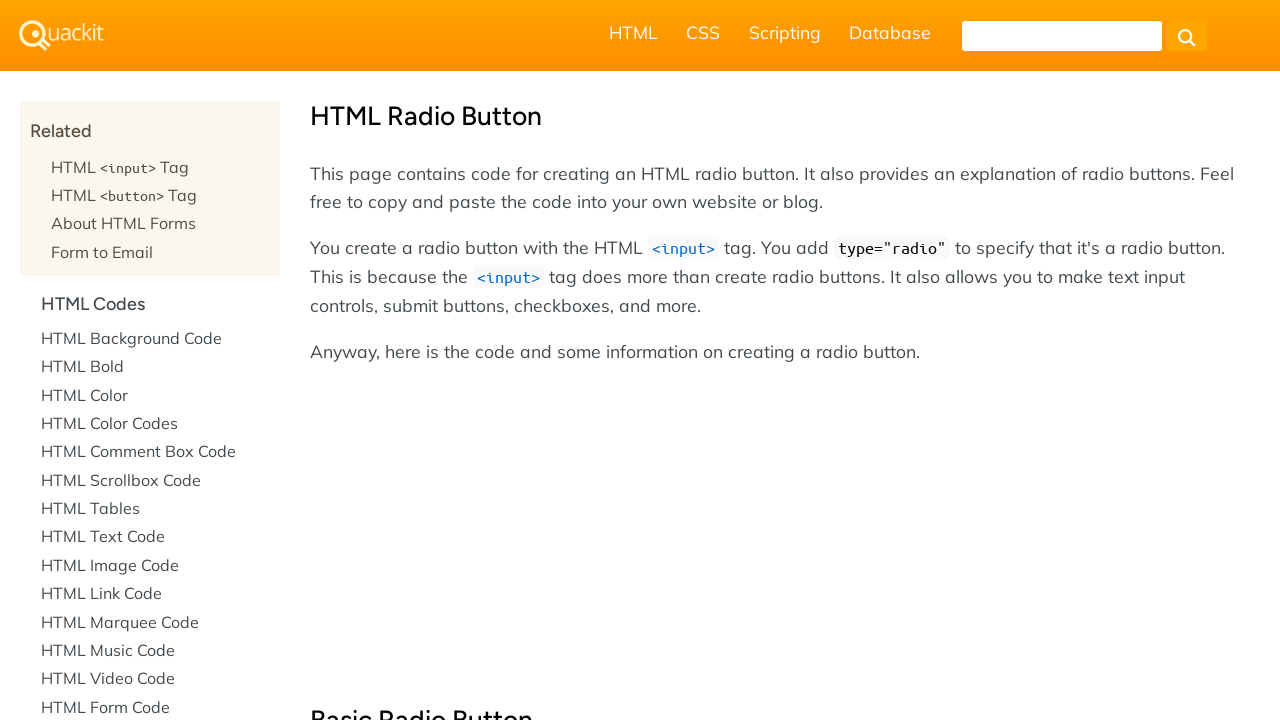

Failed to verify link '/html/html_special_characters.cfm' - exception occurred
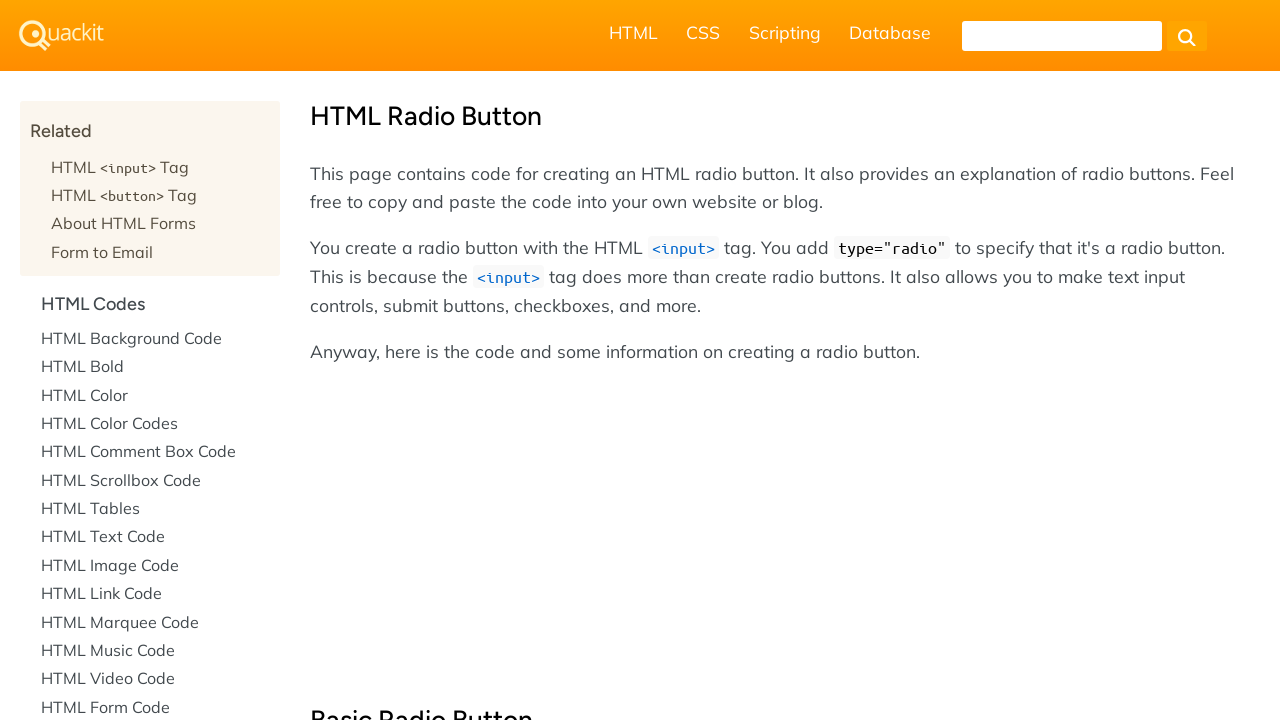

Failed to verify link '/html/examples/' - exception occurred
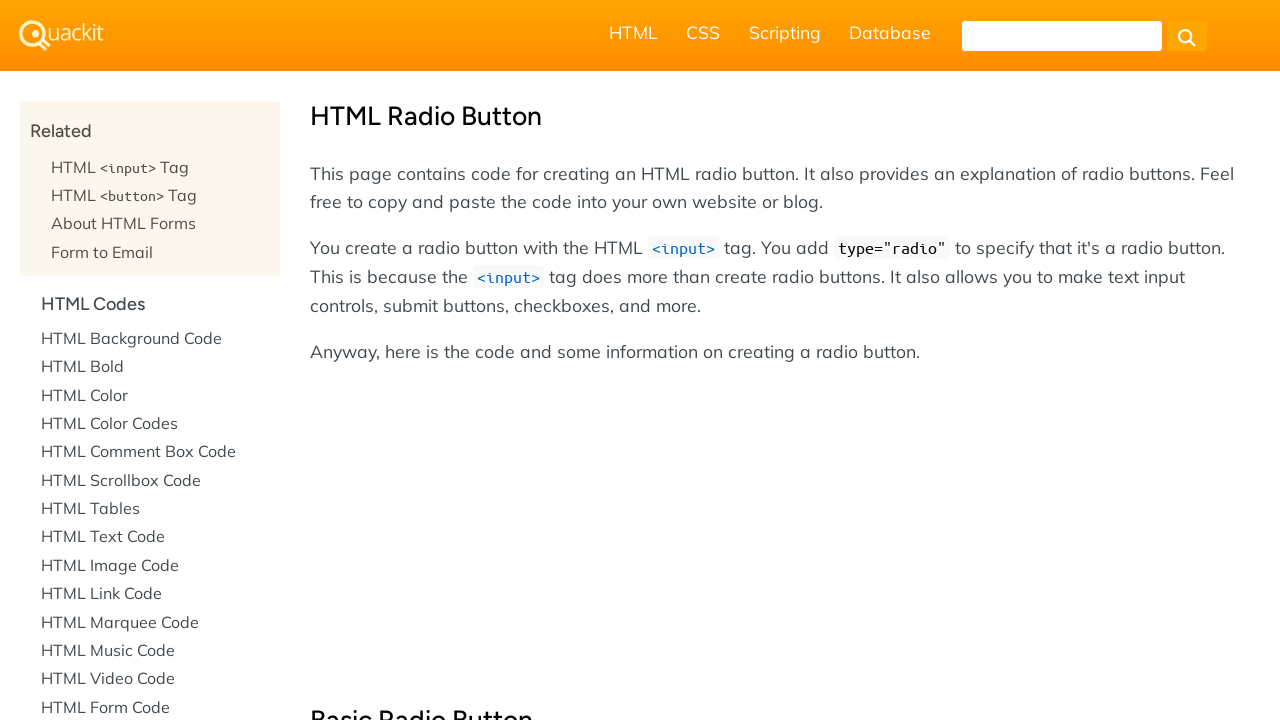

Failed to verify link '/html/html_help.cfm' - exception occurred
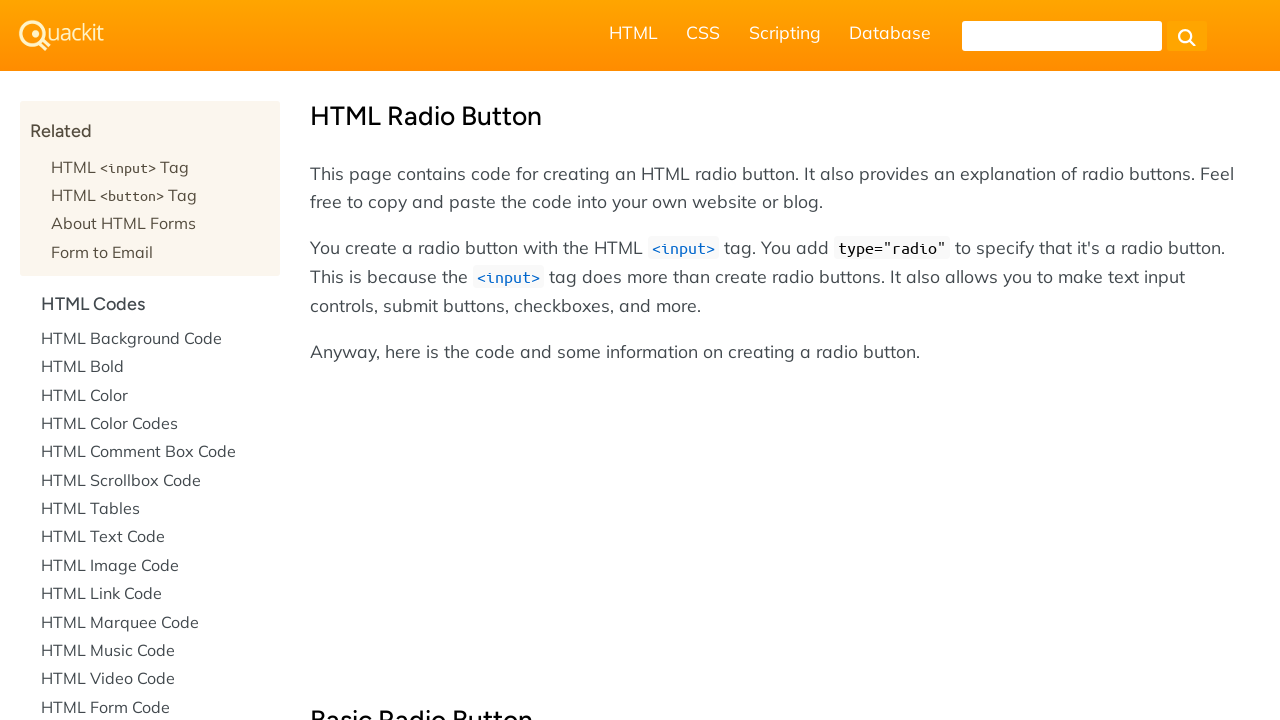

Failed to verify link '/html/templates/' - exception occurred
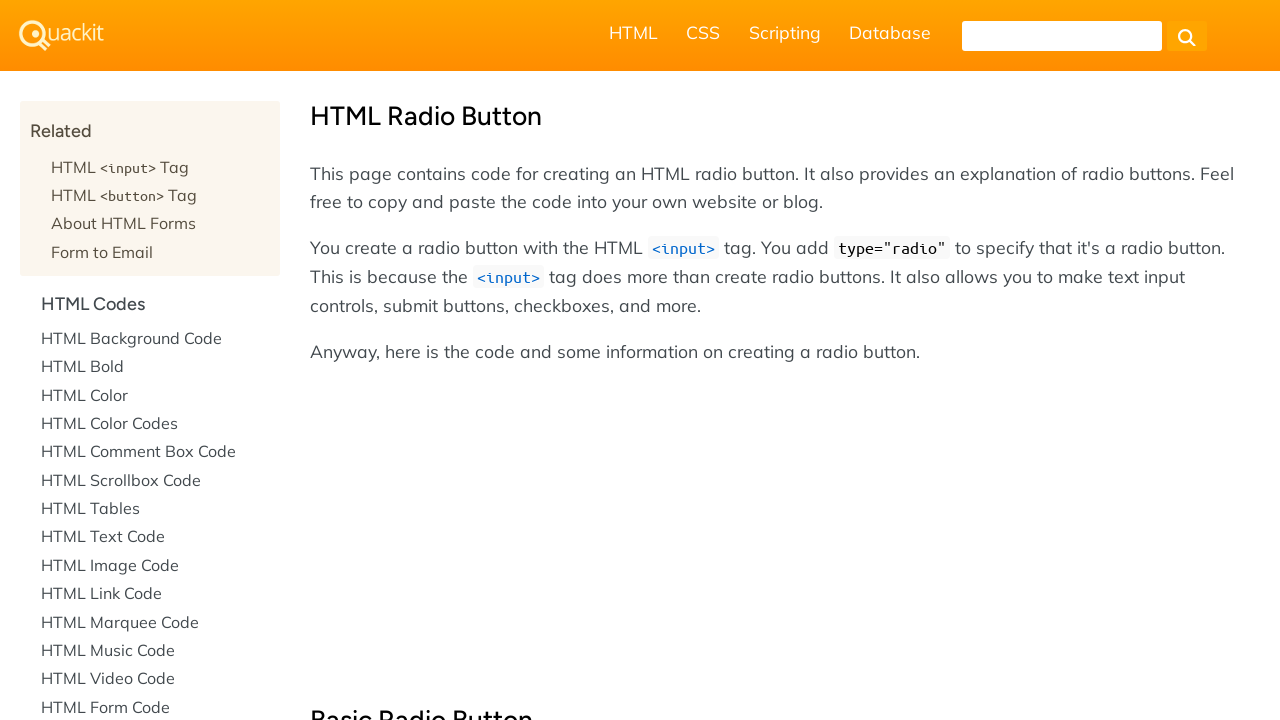

Failed to verify link '/html/codes/' - exception occurred
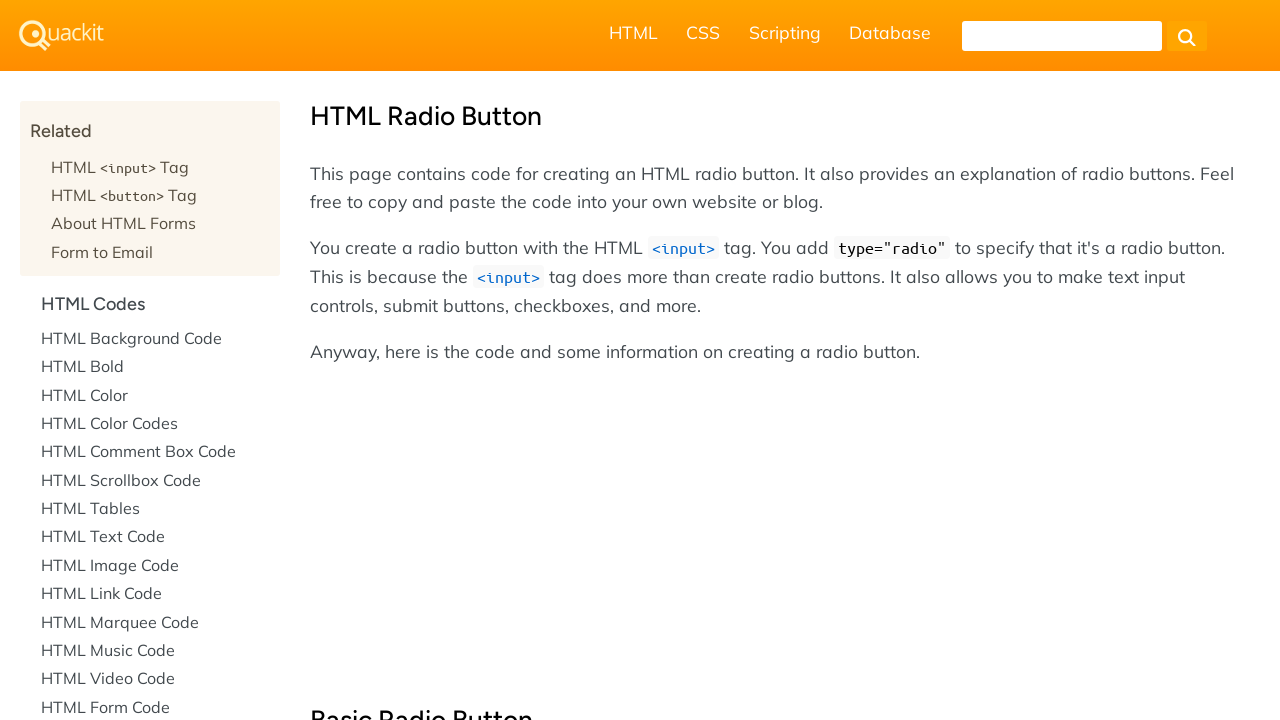

Failed to verify link '/html/' - exception occurred
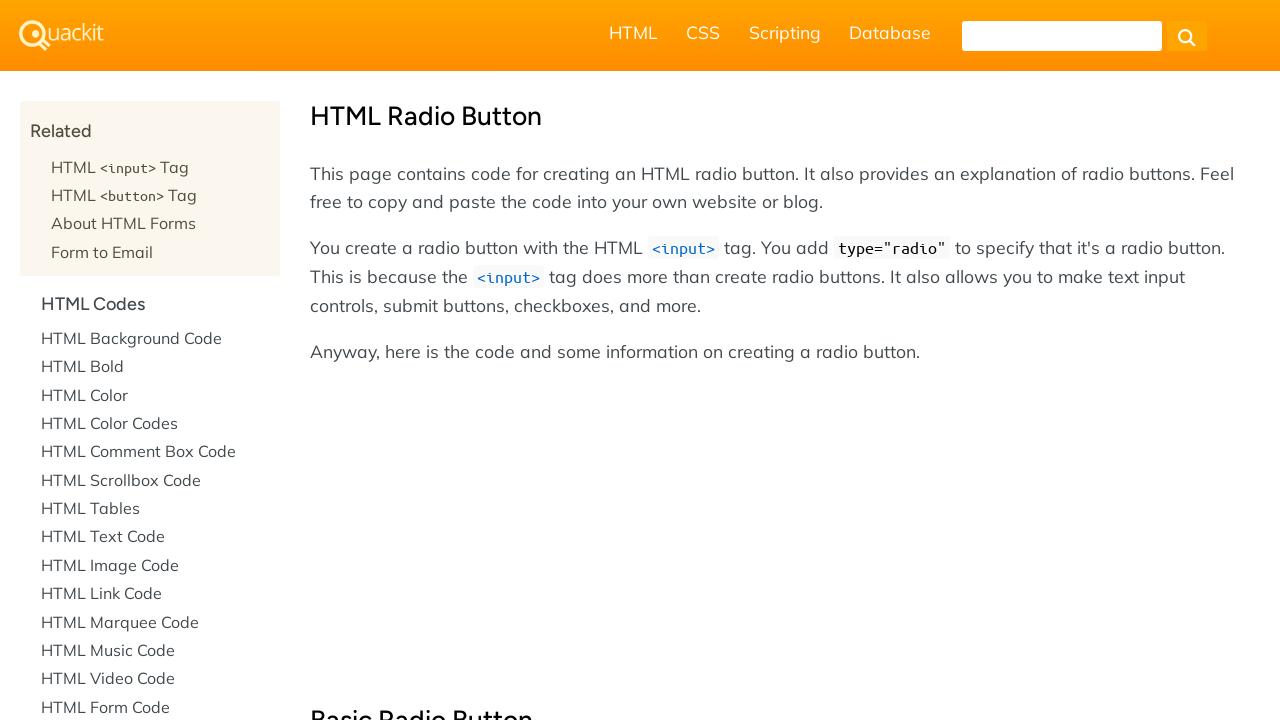

Failed to verify link '/html/tags/' - exception occurred
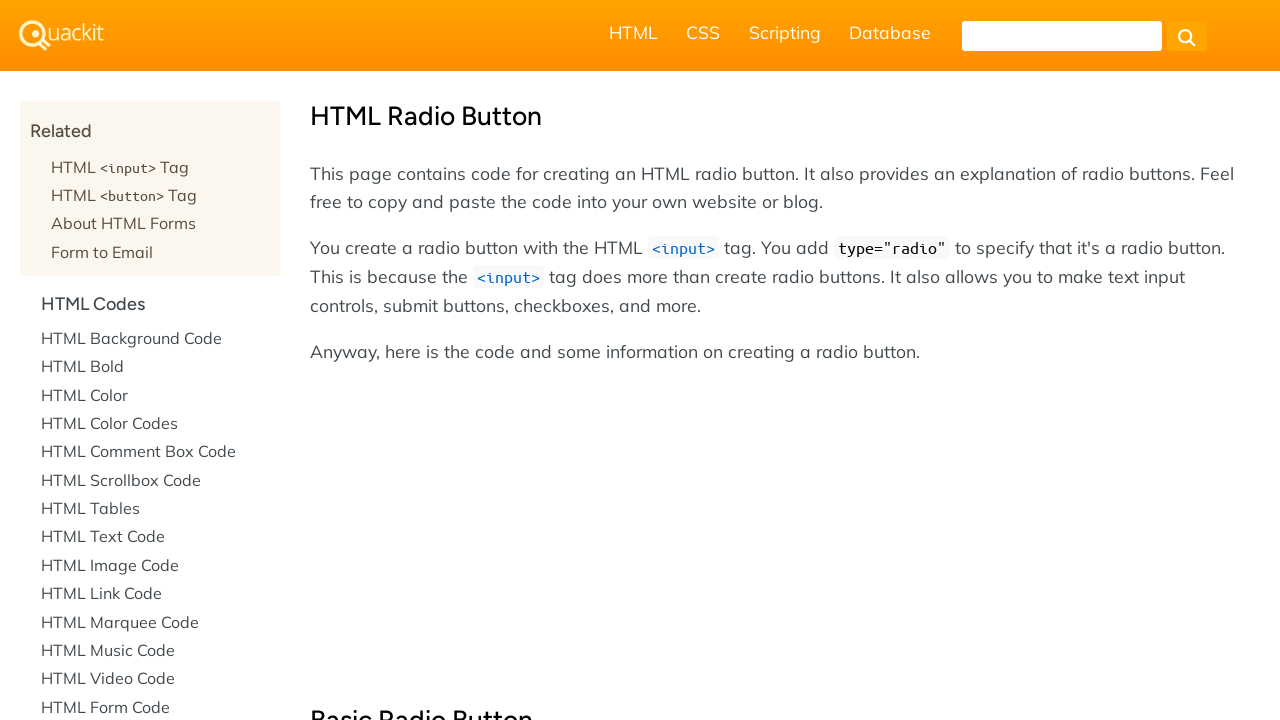

Failed to verify link '/html/codes/' - exception occurred
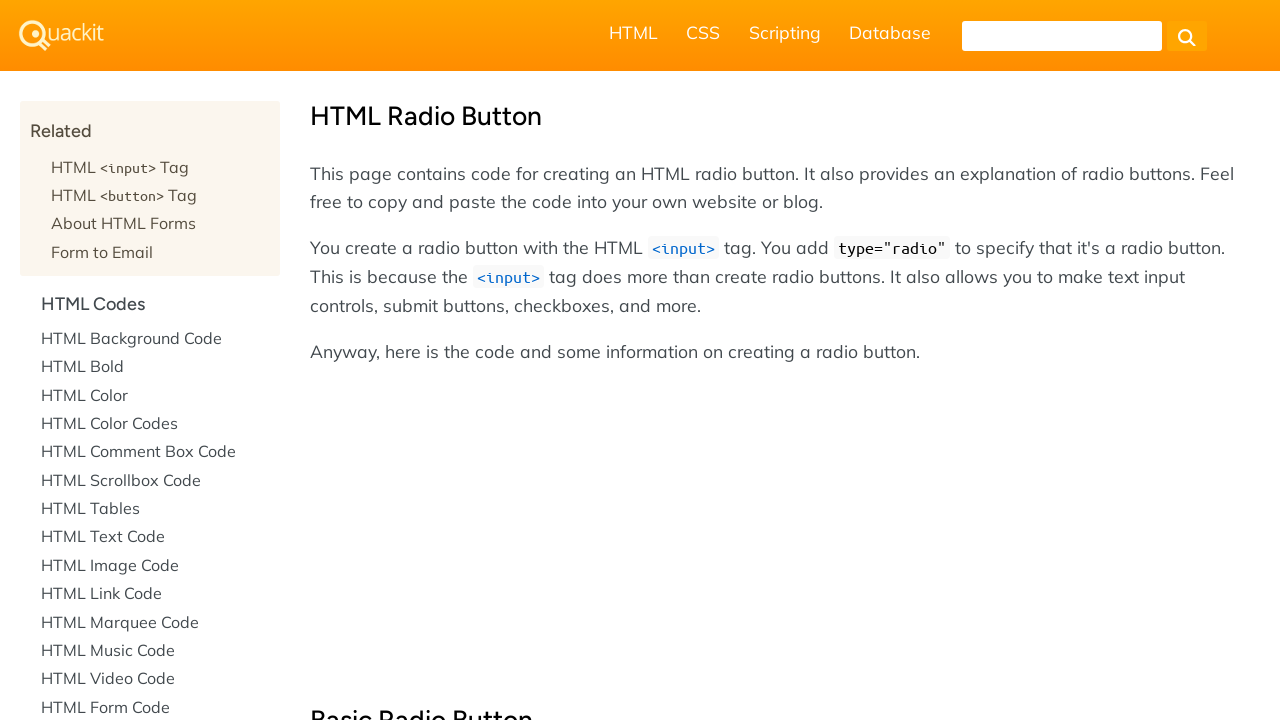

Failed to verify link '/html/templates/' - exception occurred
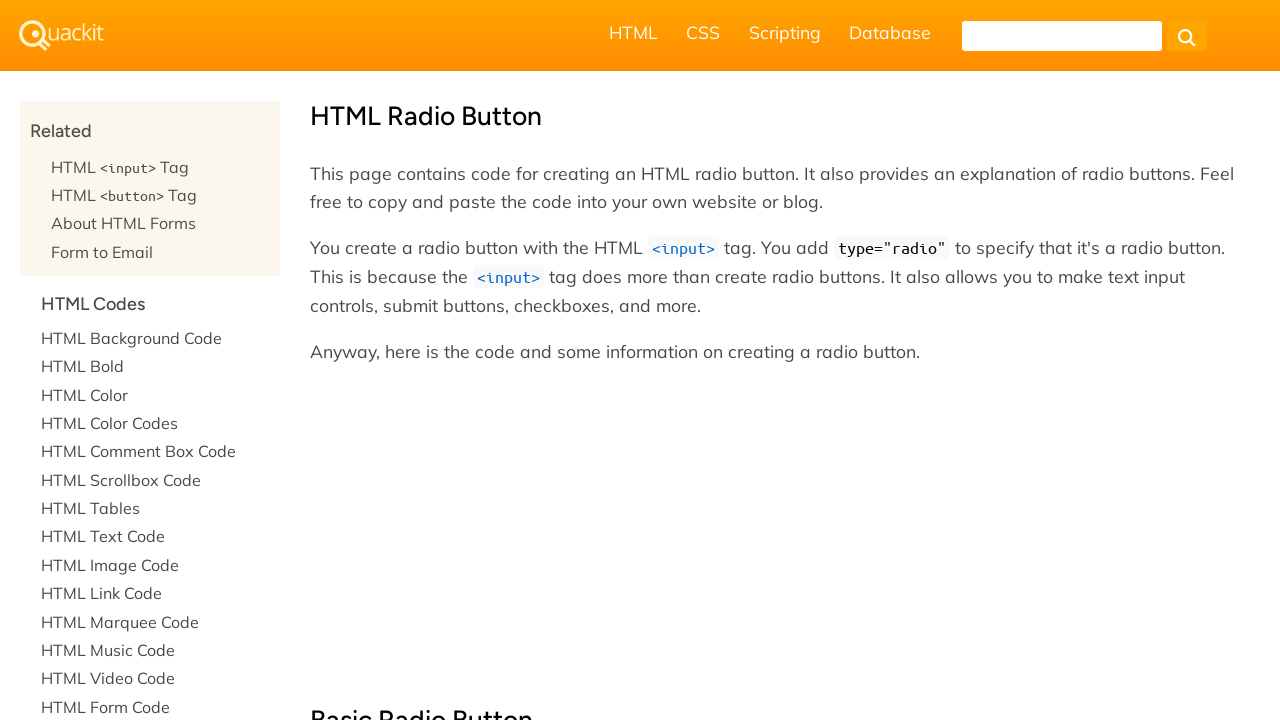

Failed to verify link '/html/html_editors/' - exception occurred
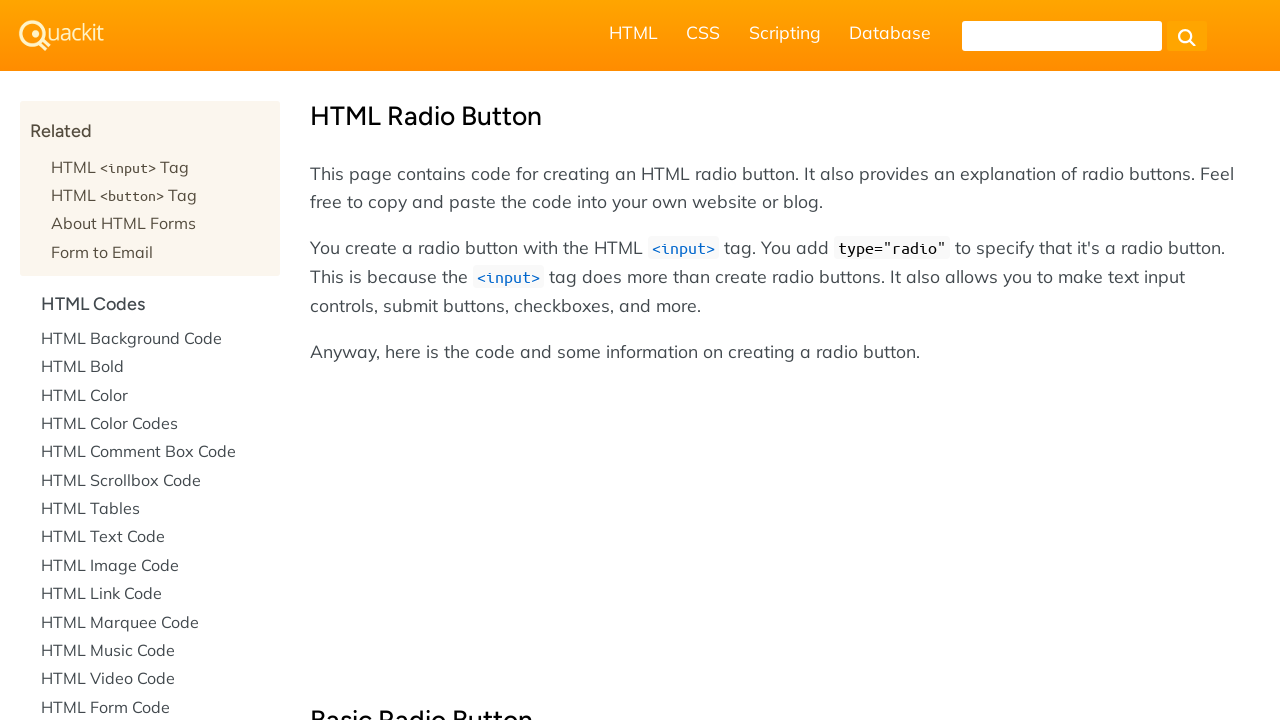

Failed to verify link '/html/tutorial/' - exception occurred
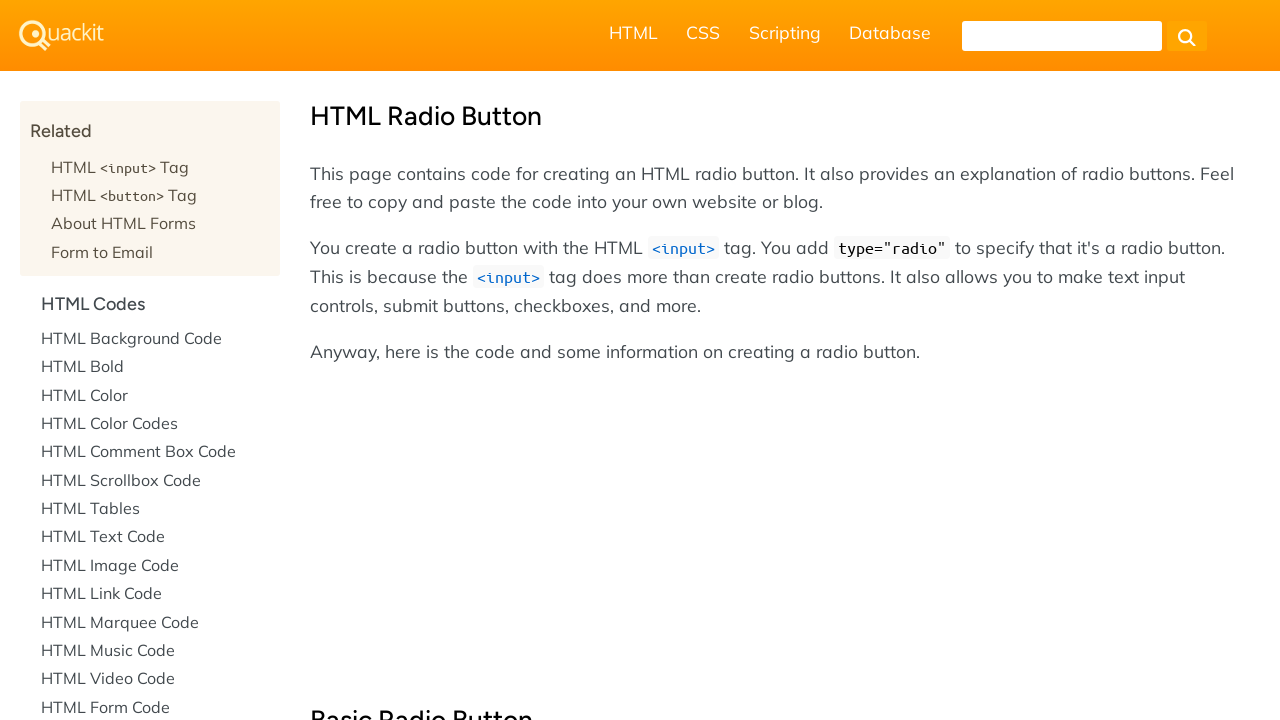

Failed to verify link '/create-a-website/' - exception occurred
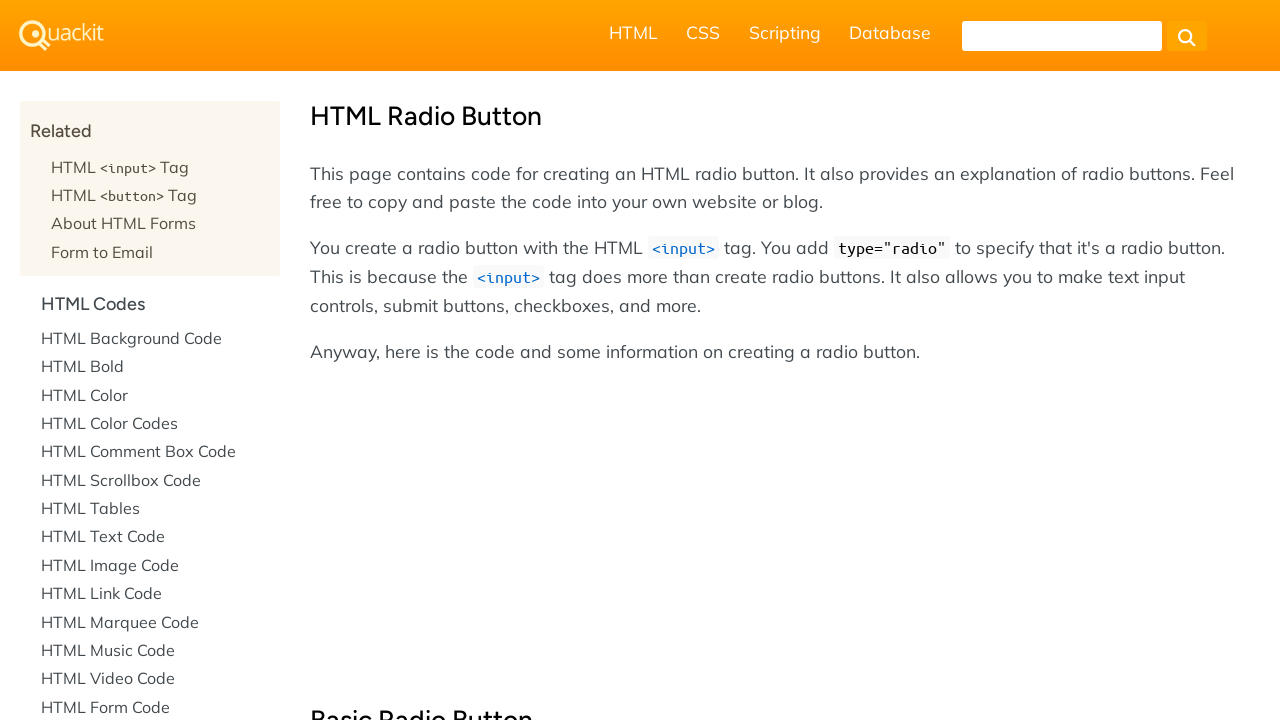

Failed to verify link '/character_sets/' - exception occurred
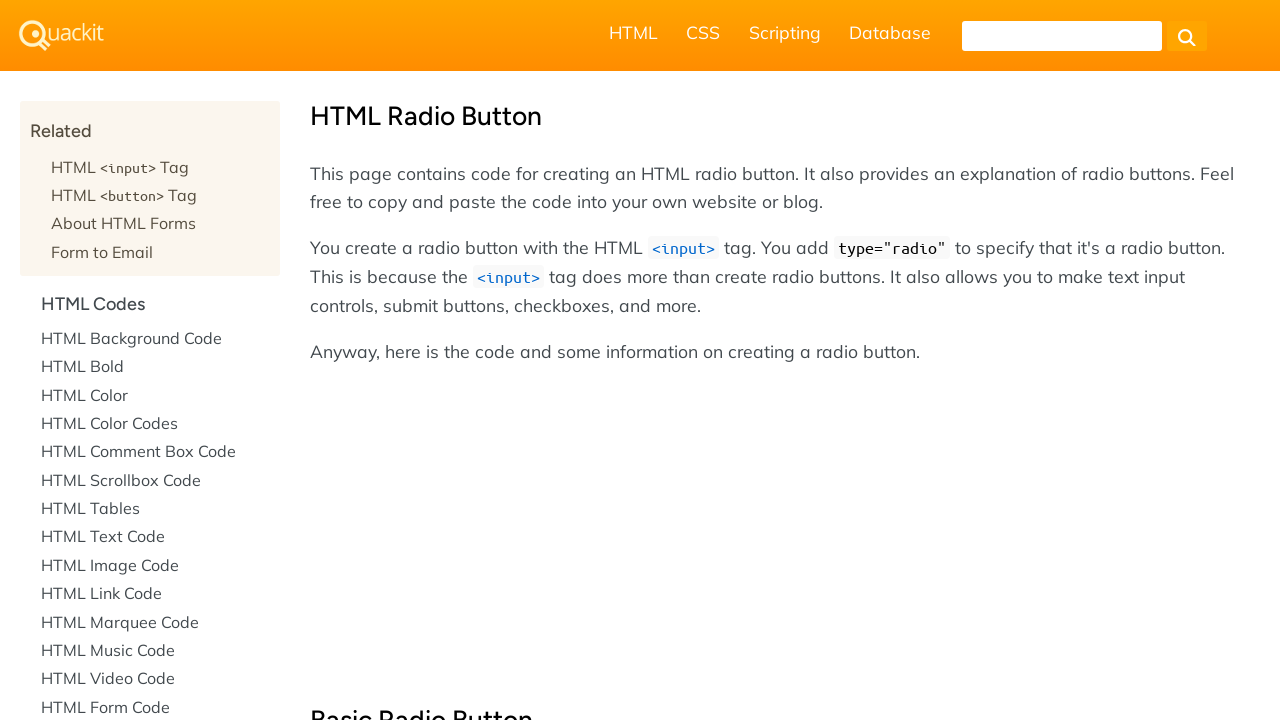

Failed to verify link '/' - exception occurred
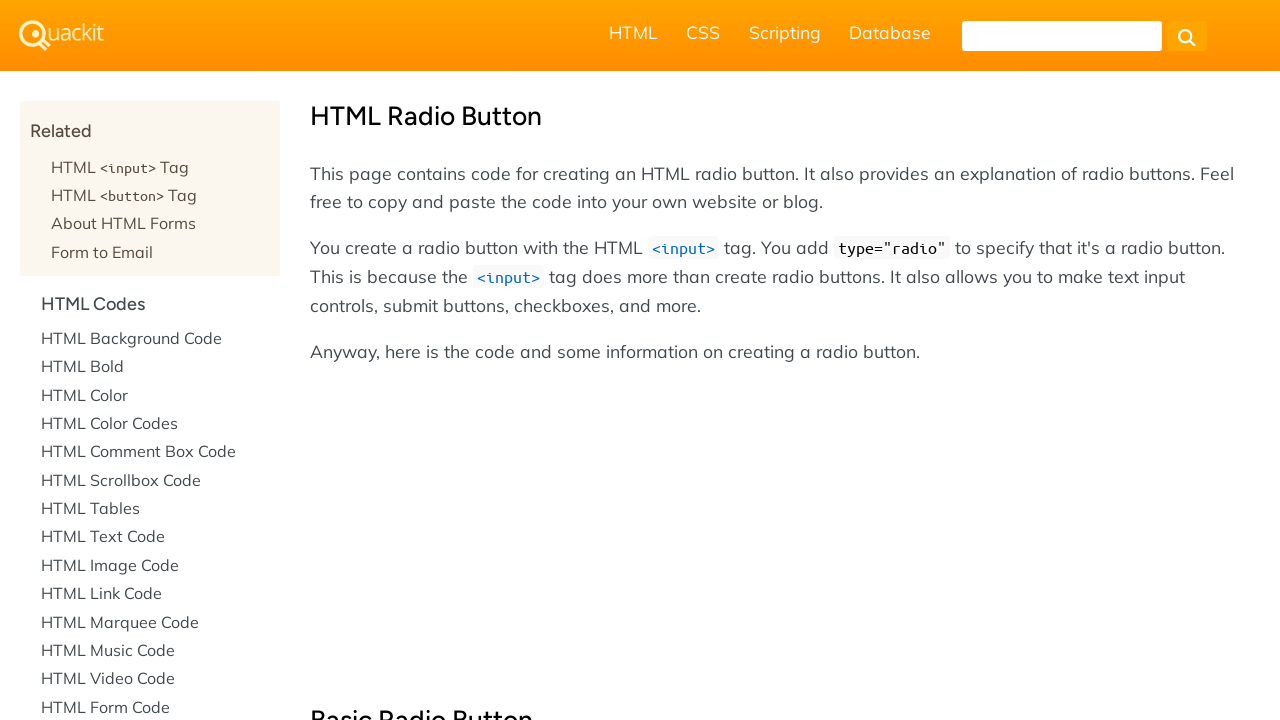

Failed to verify link '/about.cfm' - exception occurred
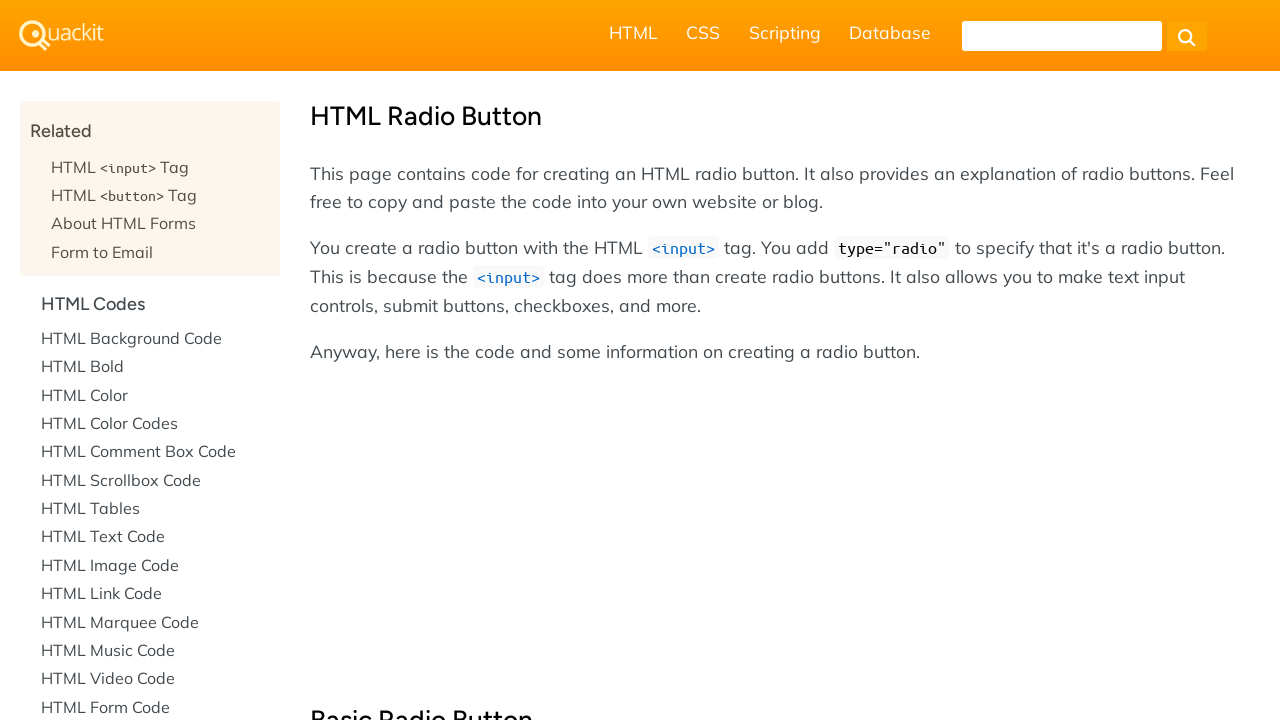

Failed to verify link '/contact.cfm' - exception occurred
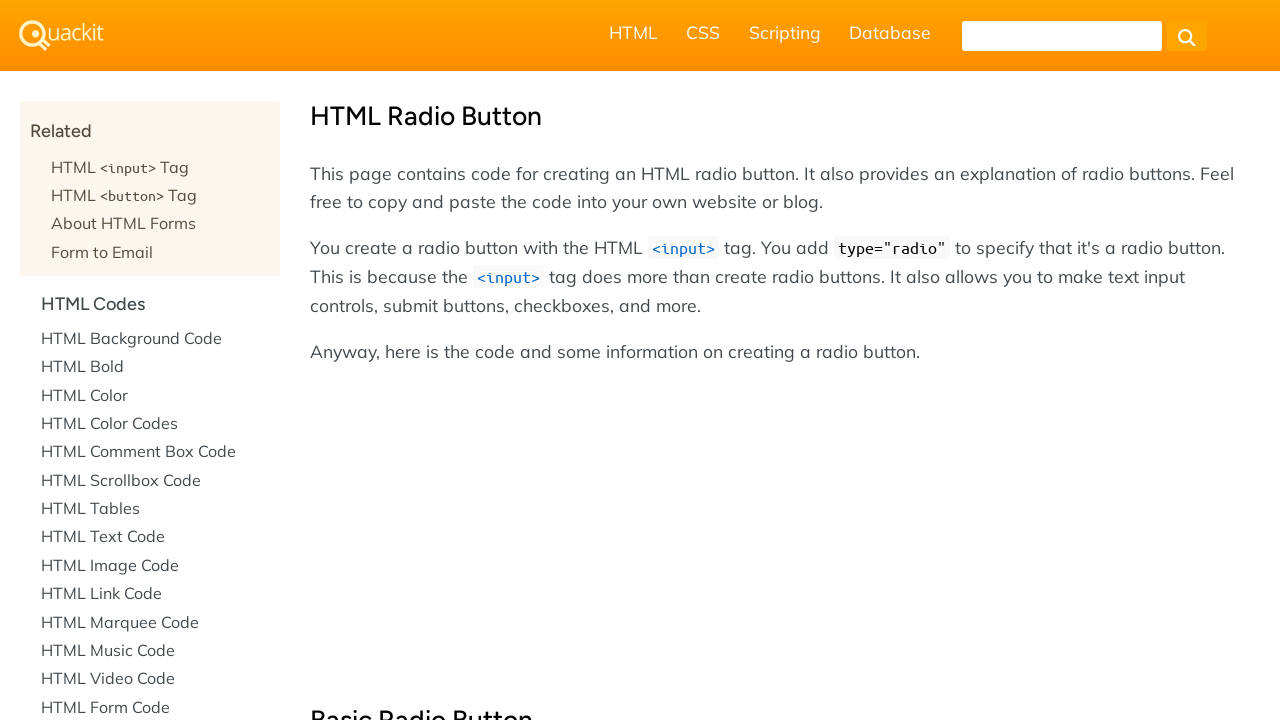

Failed to verify link '/terms_of_use.cfm' - exception occurred
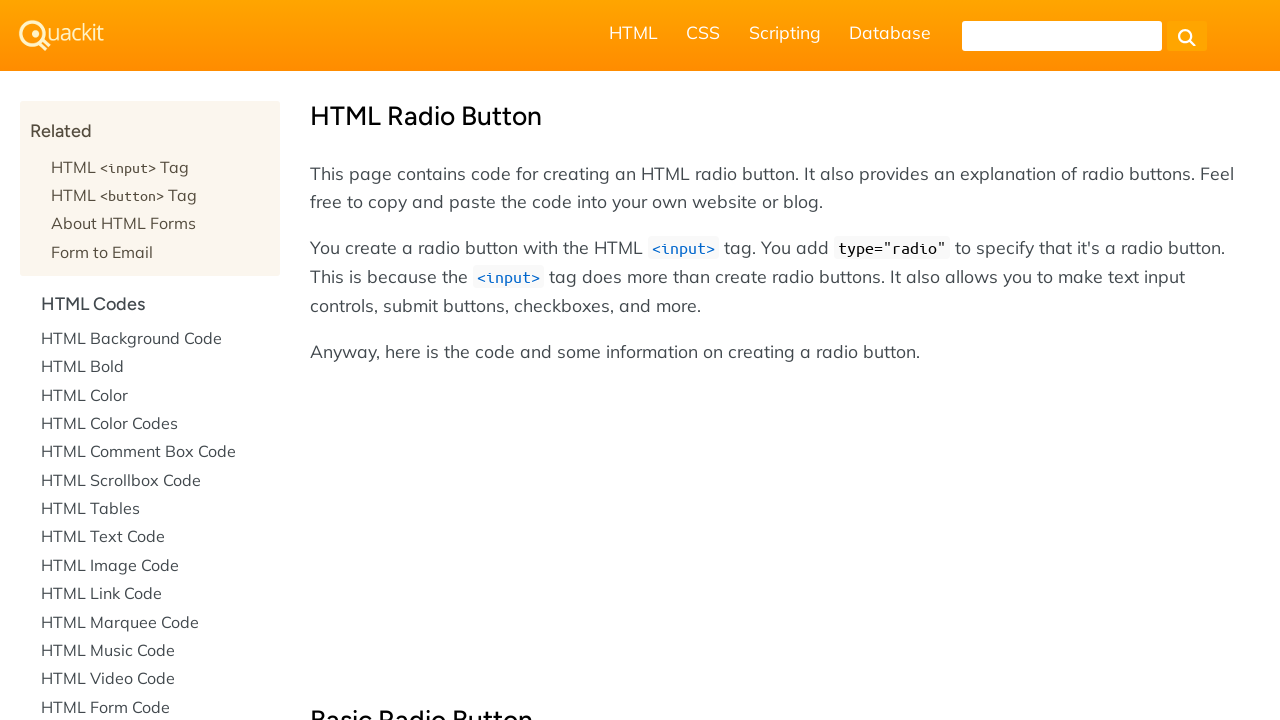

Failed to verify link '/privacy_policy.cfm' - exception occurred
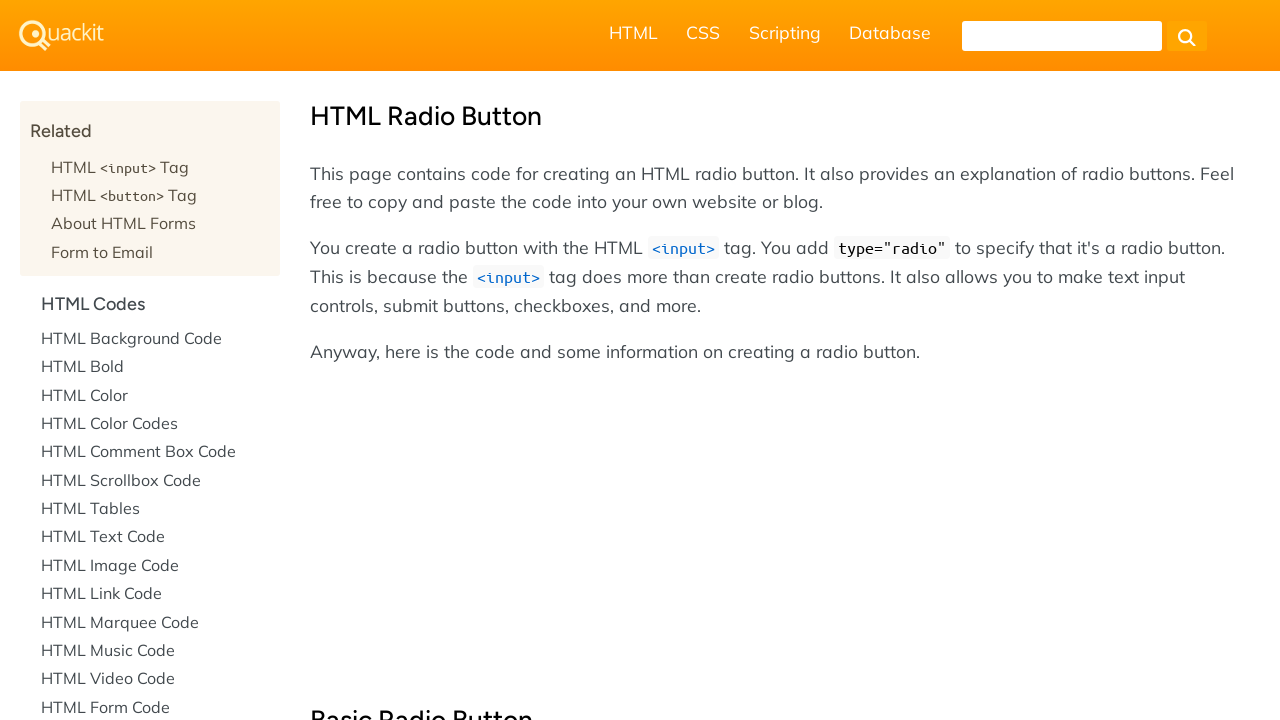

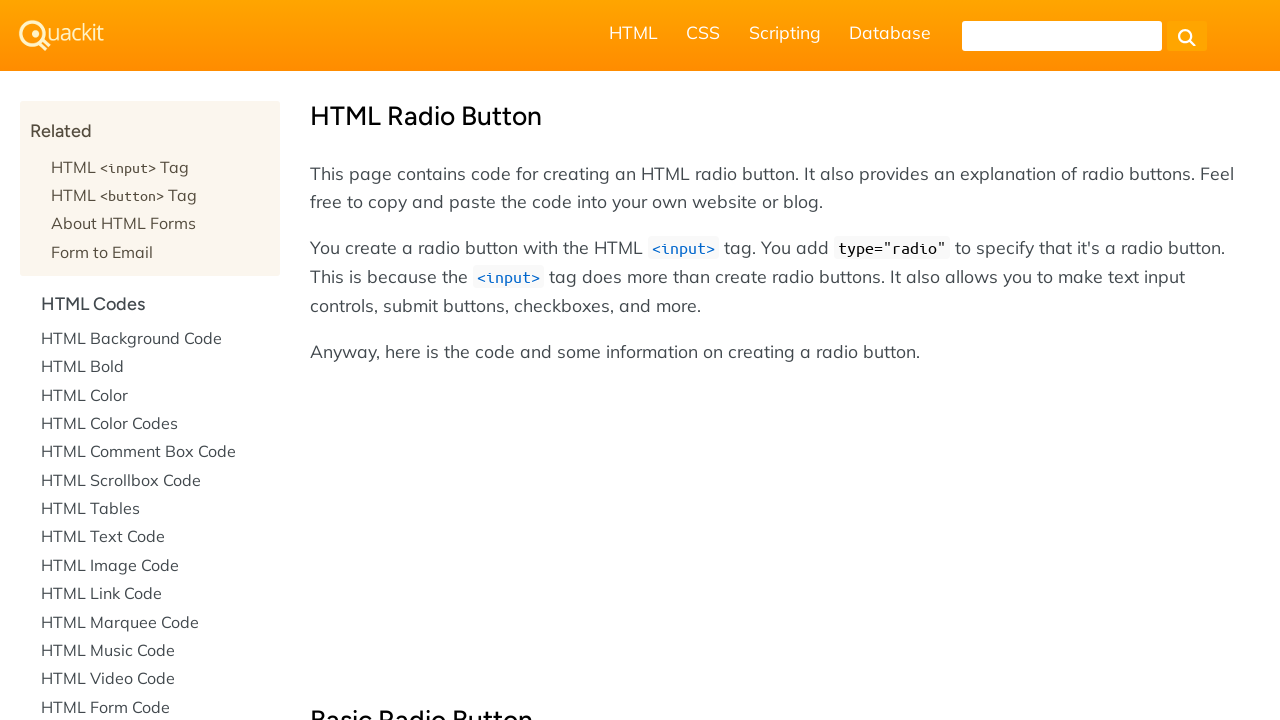